Tests infinite scroll functionality by scrolling down the page 750 pixels using JavaScript execution, simulating user scroll behavior on an infinite scroll page.

Starting URL: https://practice.cydeo.com/infinite_scroll

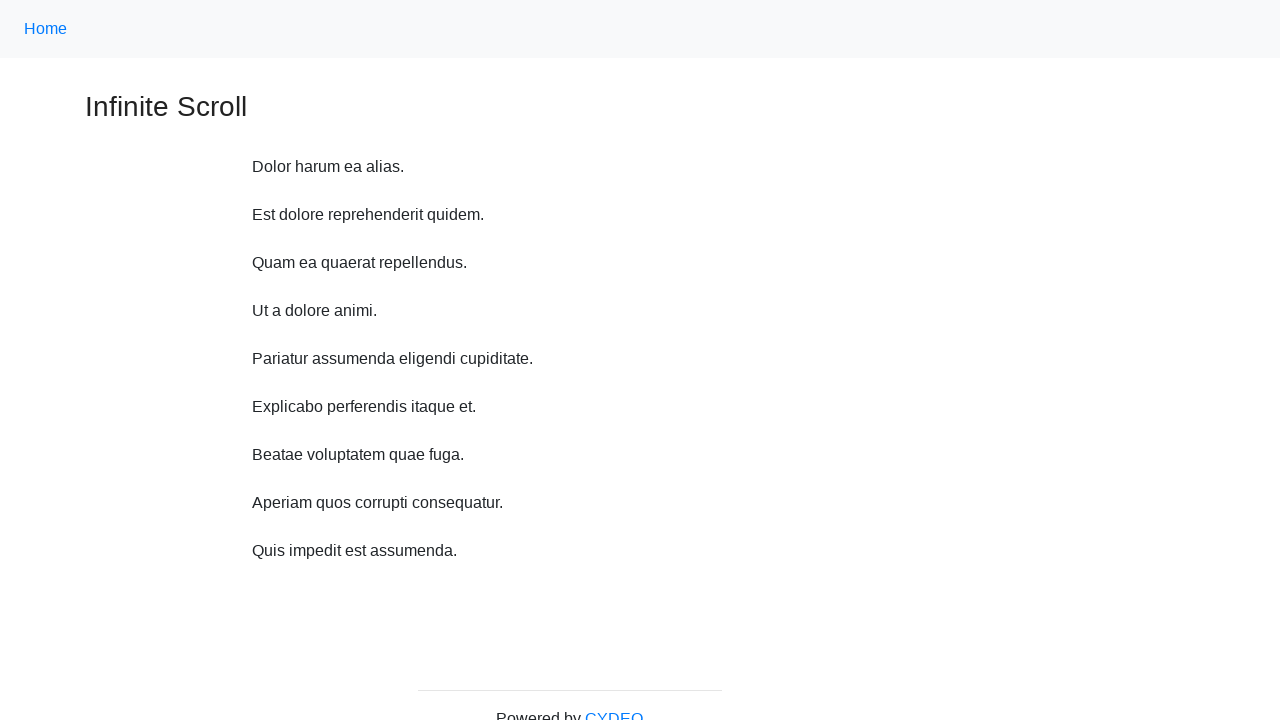

Scrolled down 750 pixels using JavaScript execution
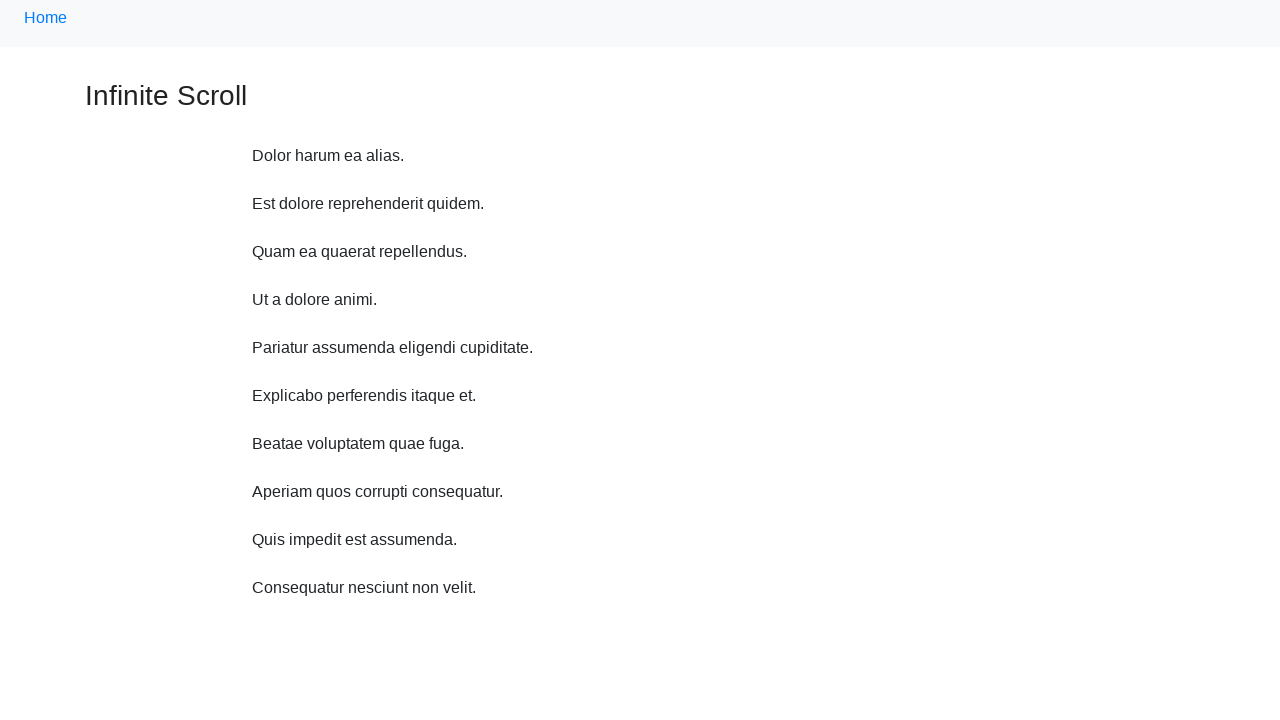

Waited 500ms for content to load after scroll
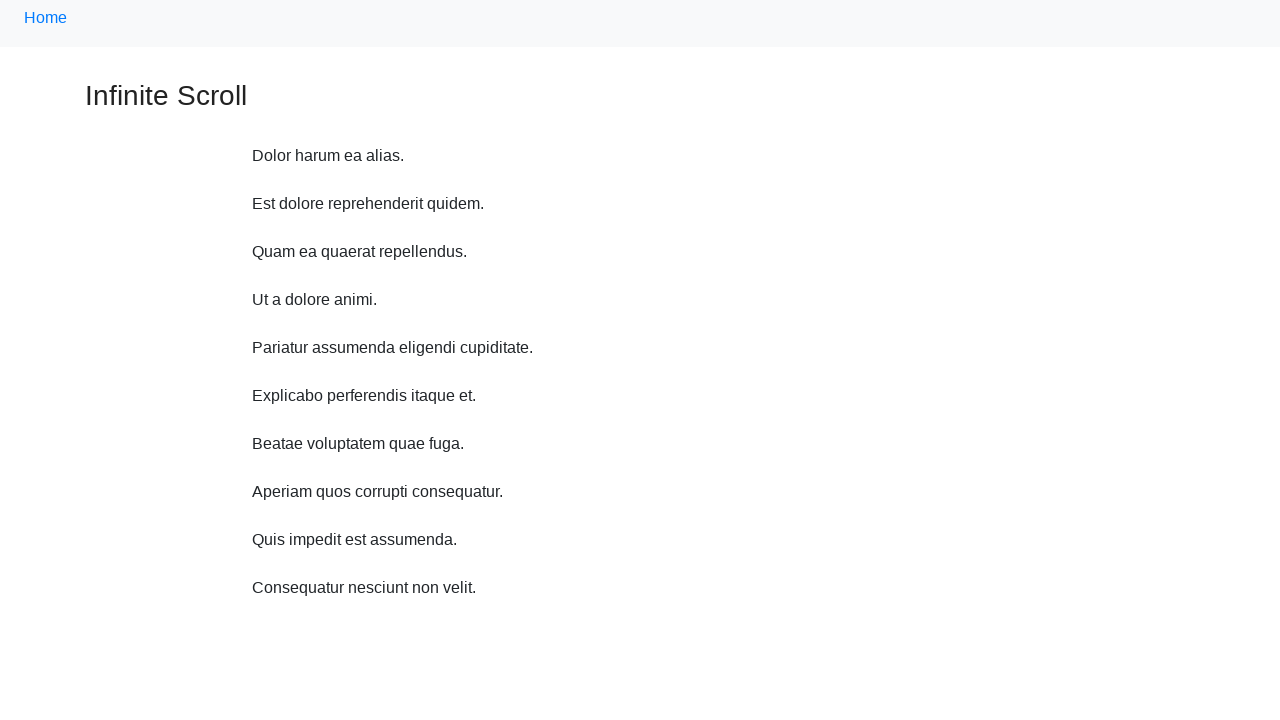

Scrolled down 750 pixels using JavaScript execution
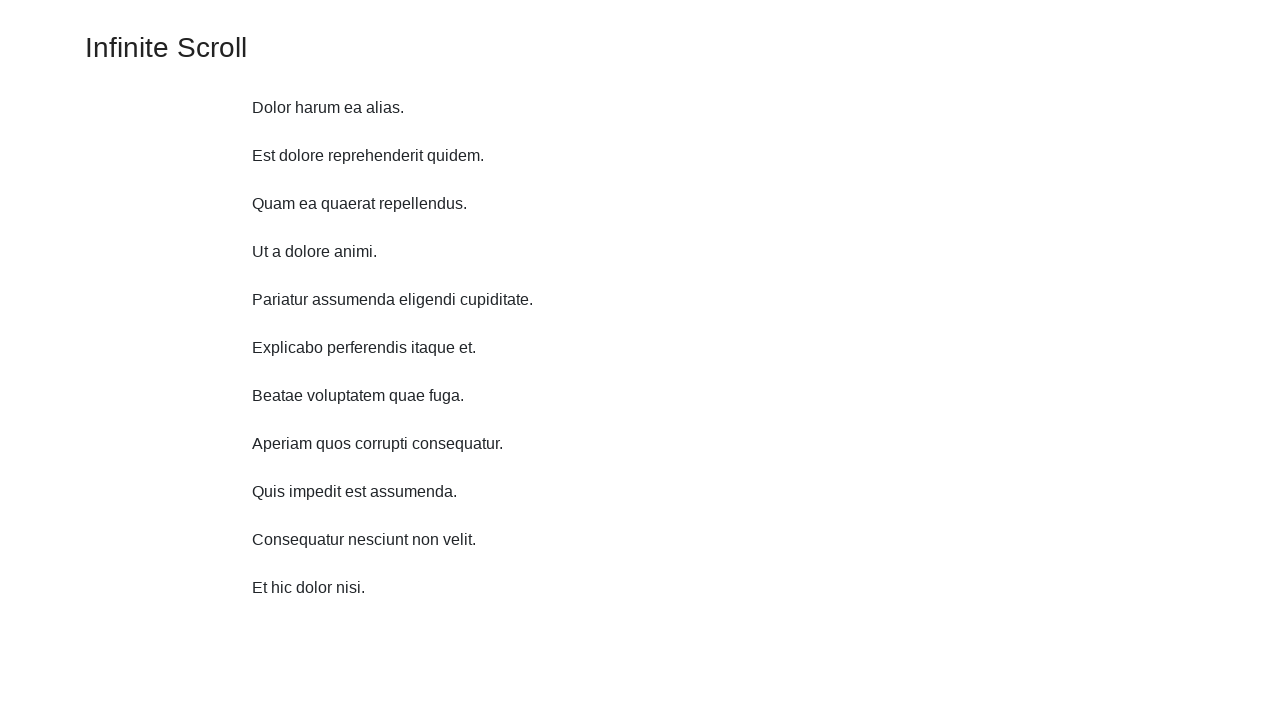

Waited 500ms for content to load after scroll
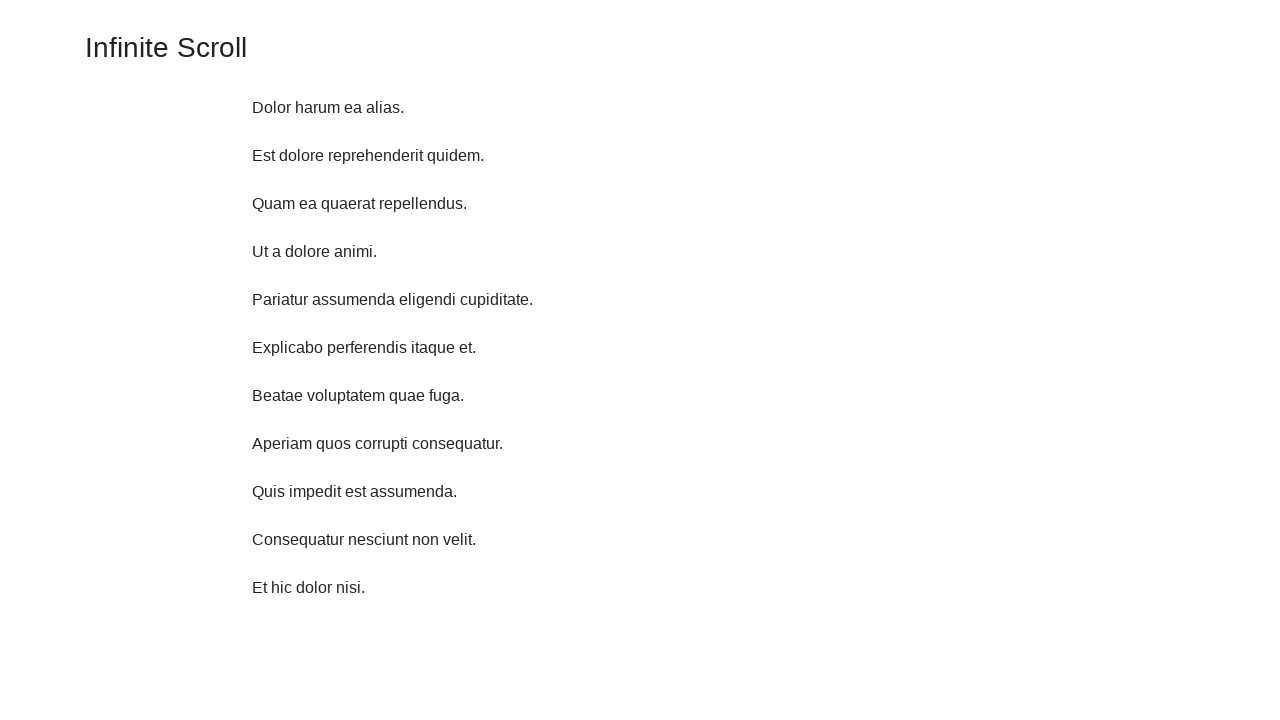

Scrolled down 750 pixels using JavaScript execution
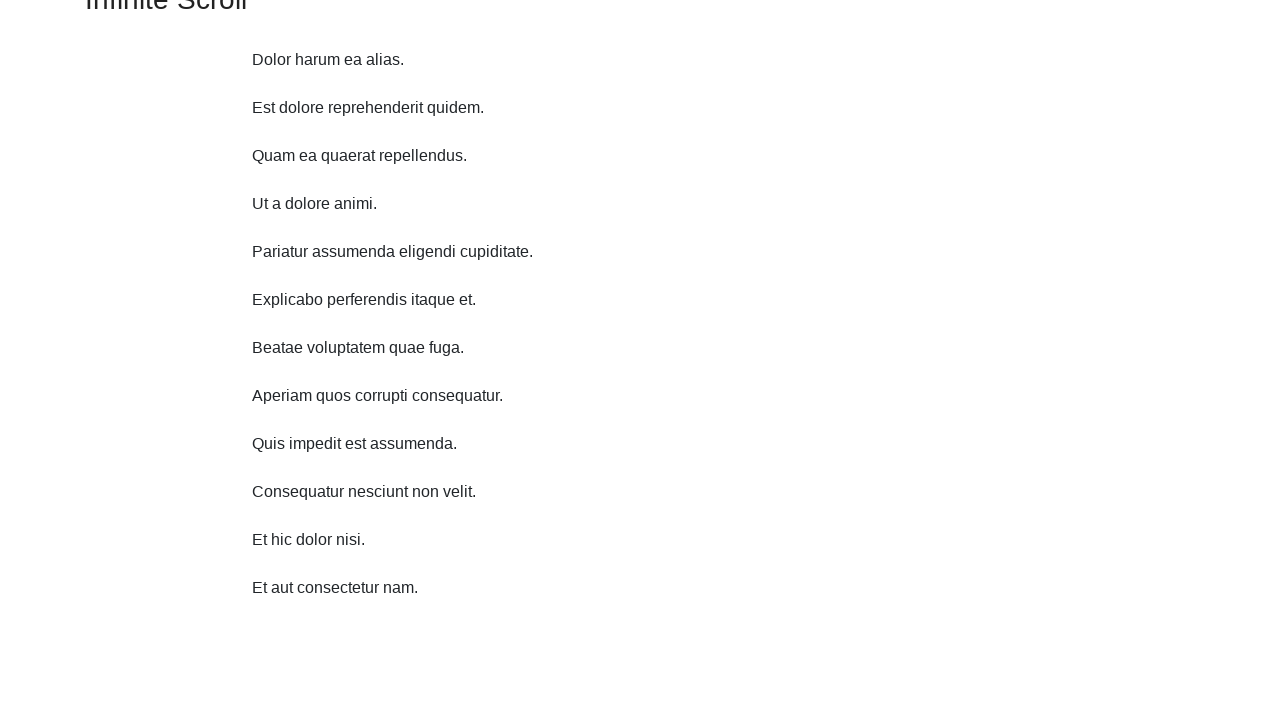

Waited 500ms for content to load after scroll
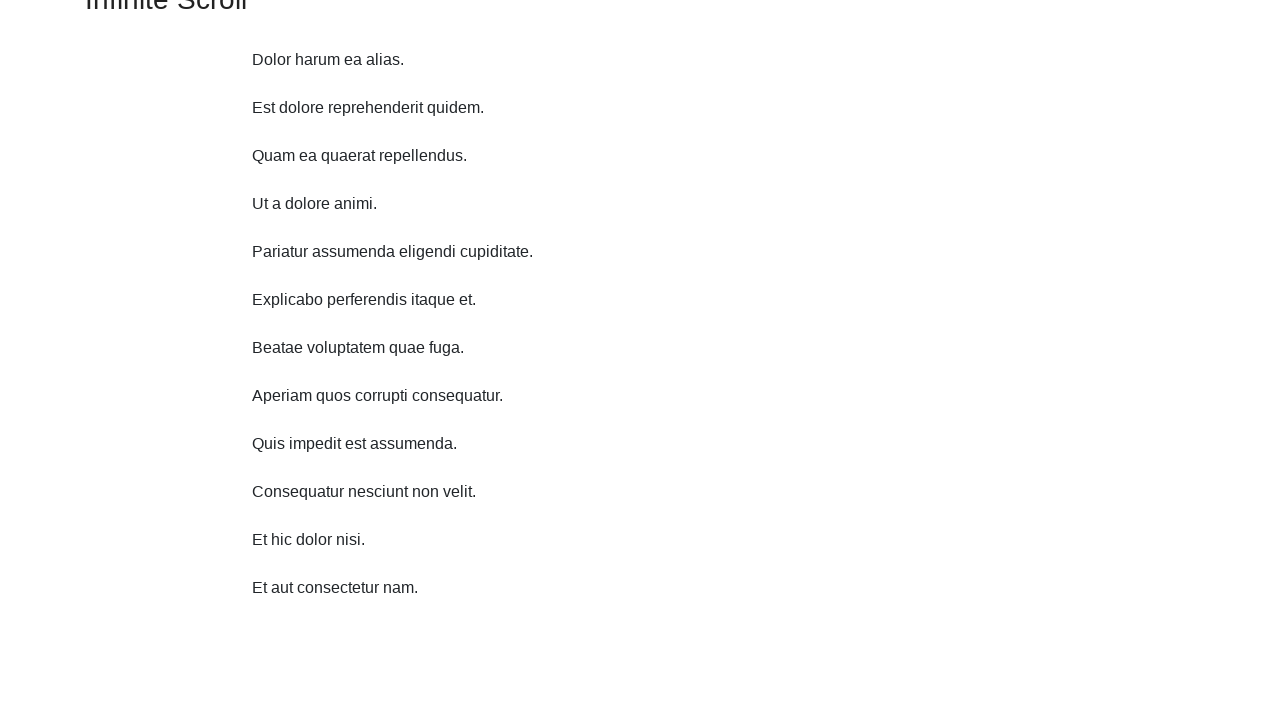

Scrolled down 750 pixels using JavaScript execution
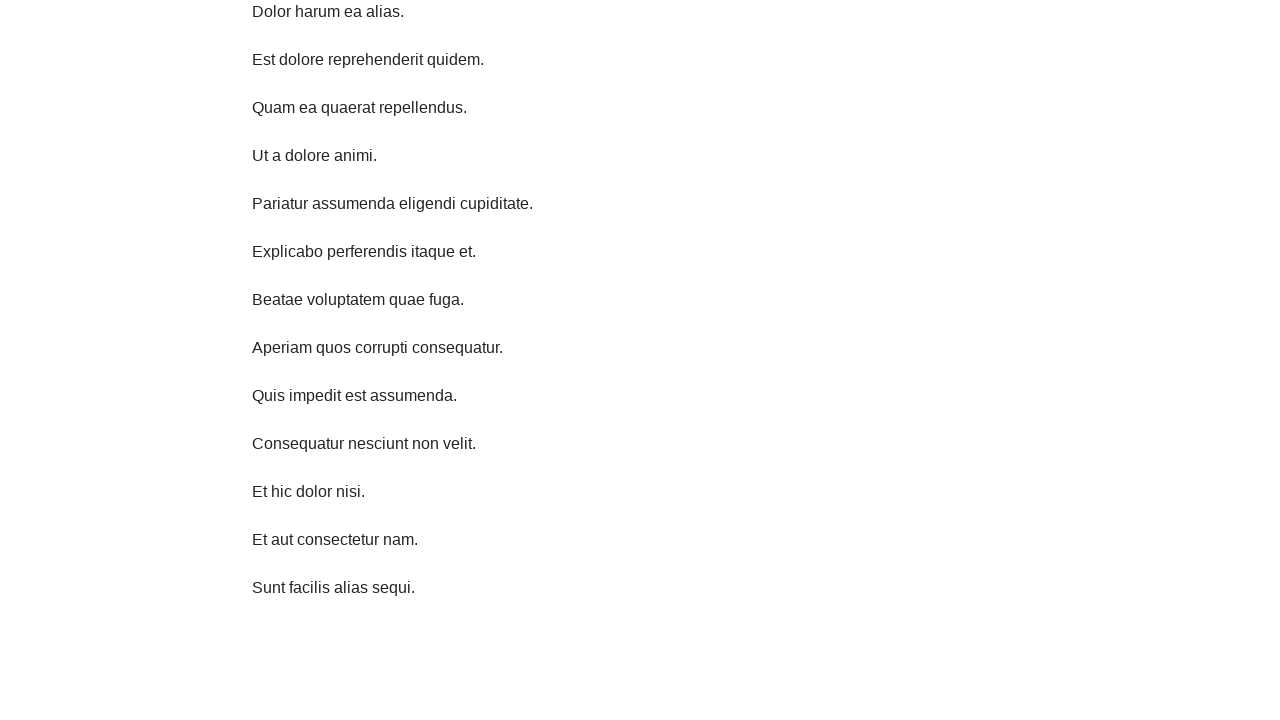

Waited 500ms for content to load after scroll
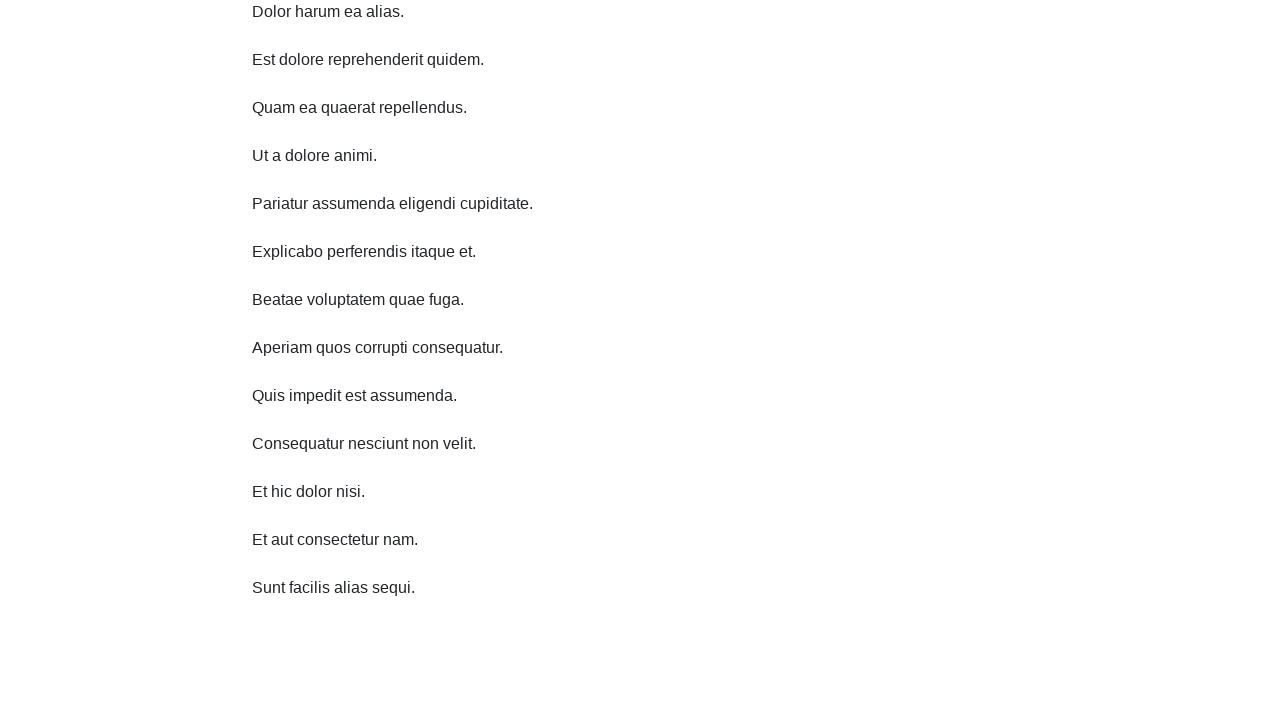

Scrolled down 750 pixels using JavaScript execution
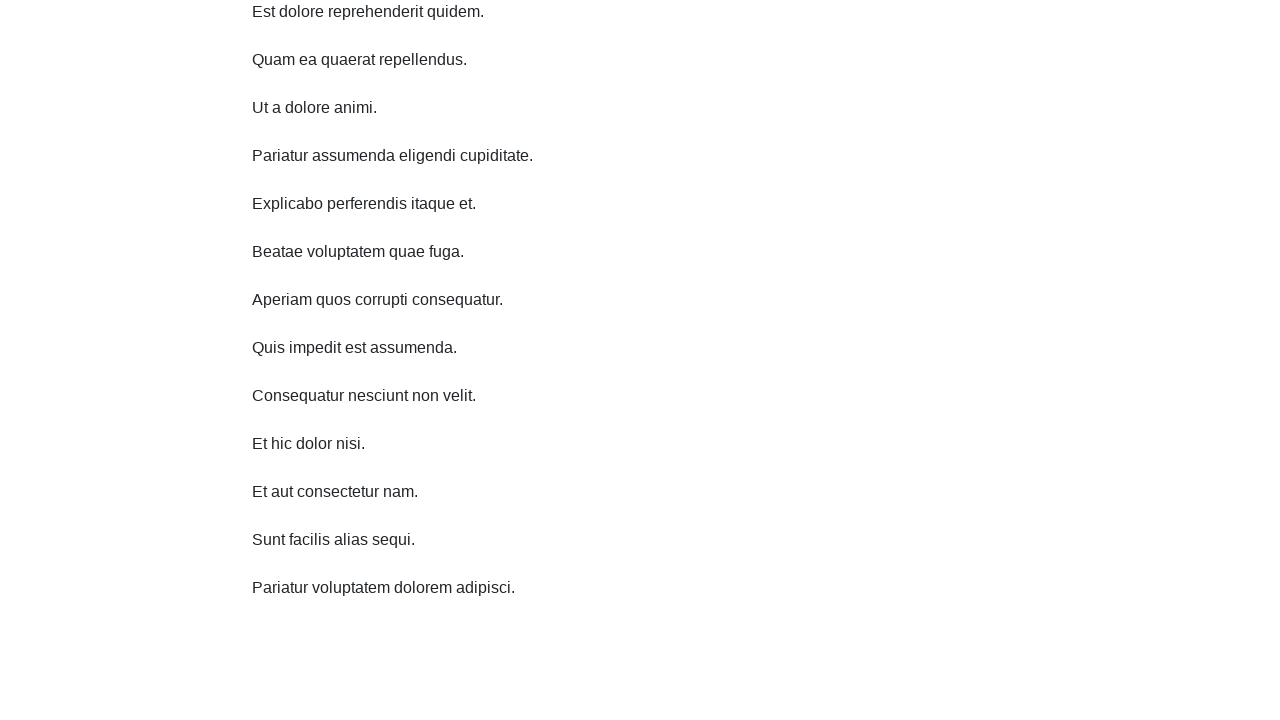

Waited 500ms for content to load after scroll
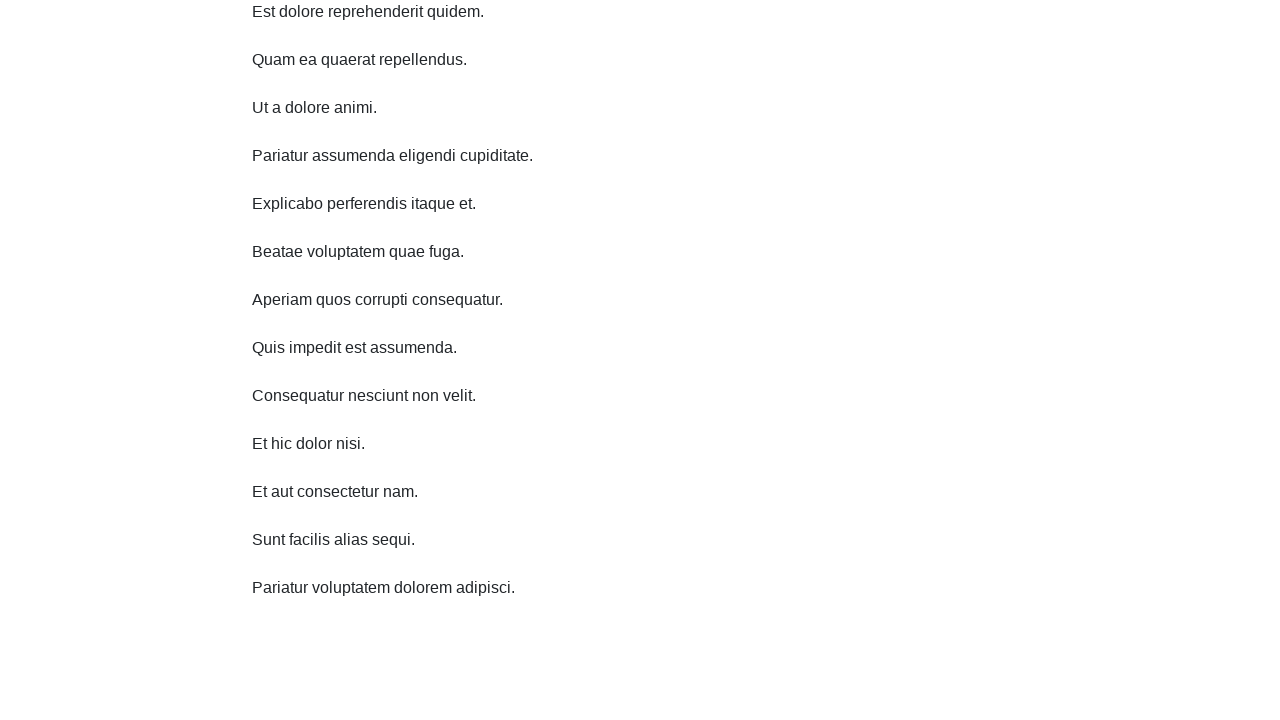

Scrolled down 750 pixels using JavaScript execution
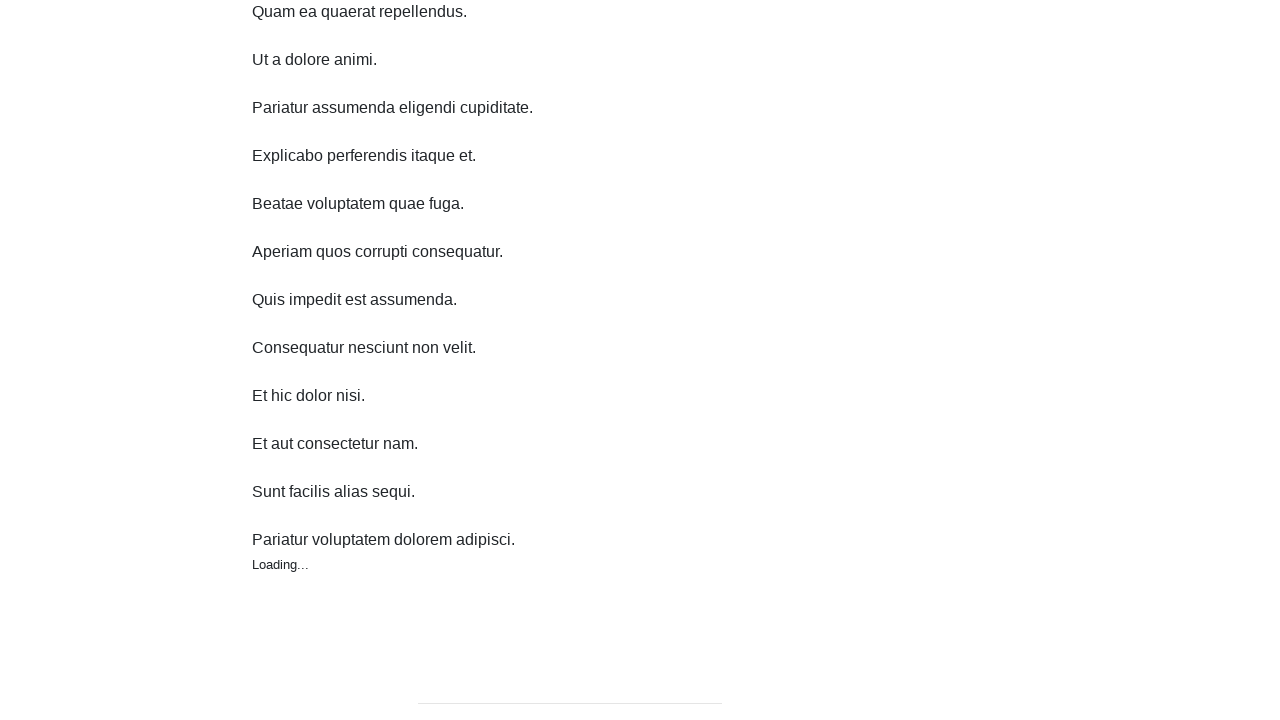

Waited 500ms for content to load after scroll
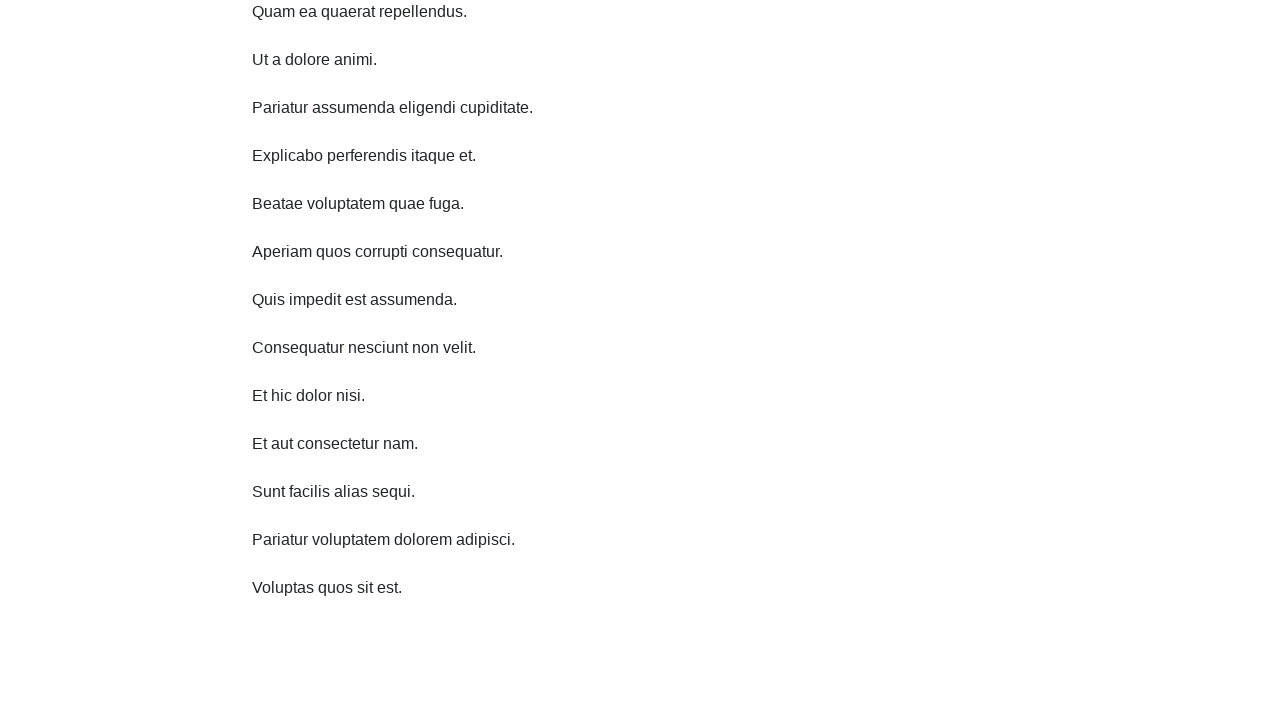

Scrolled down 750 pixels using JavaScript execution
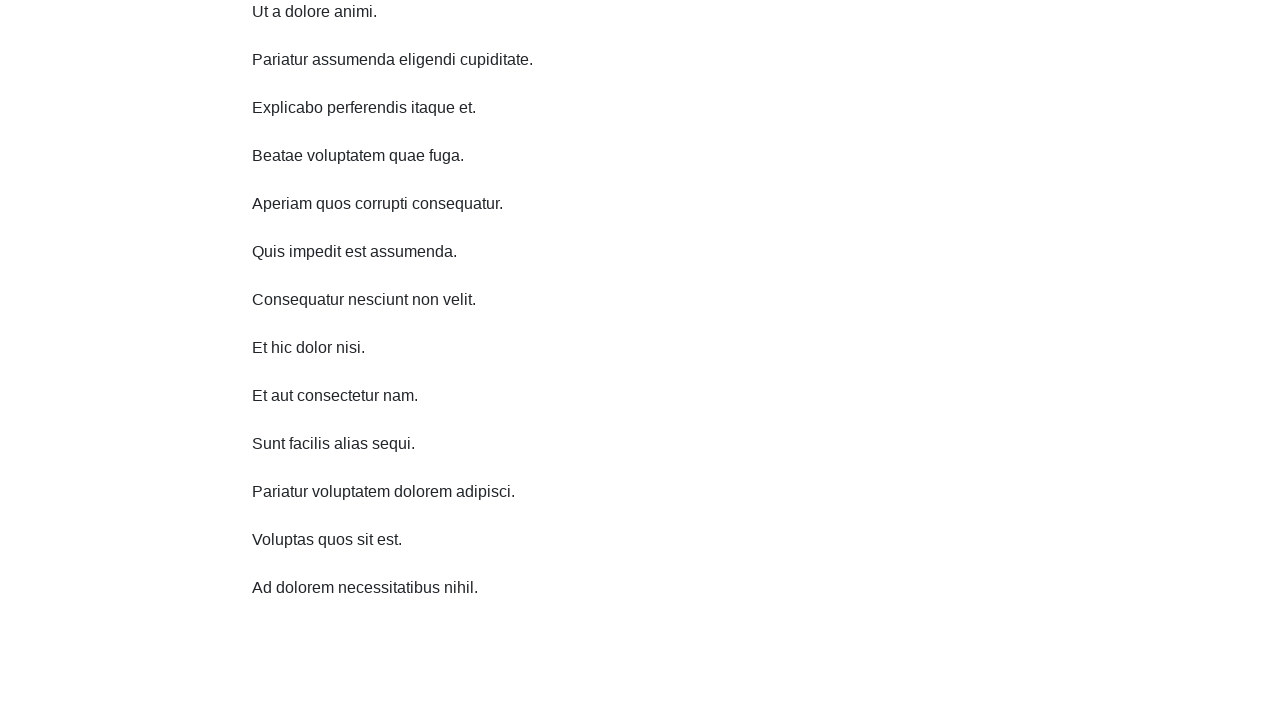

Waited 500ms for content to load after scroll
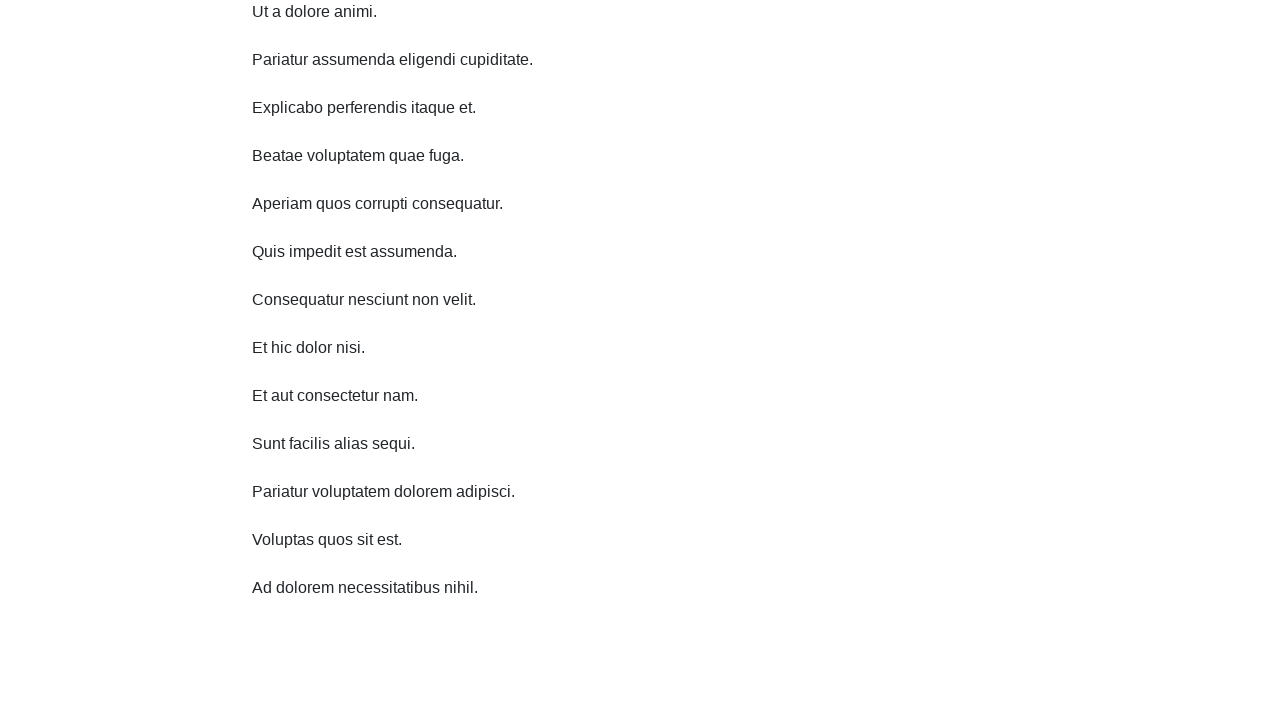

Scrolled down 750 pixels using JavaScript execution
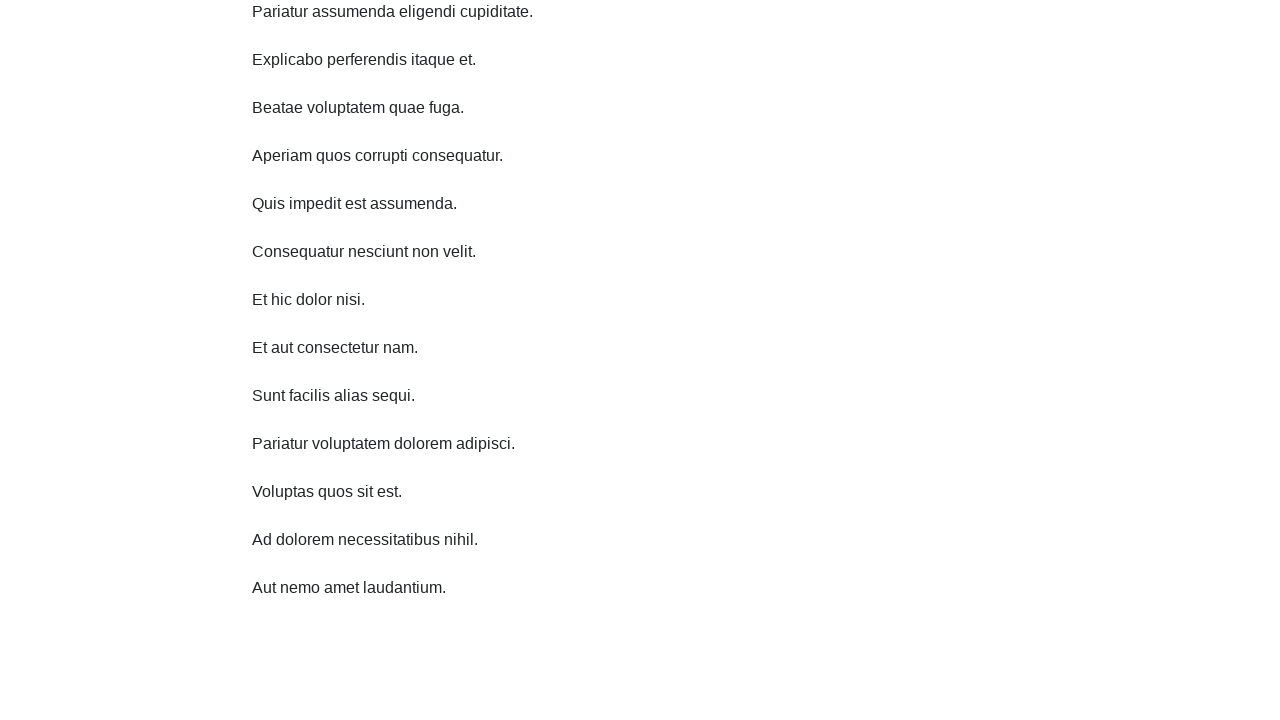

Waited 500ms for content to load after scroll
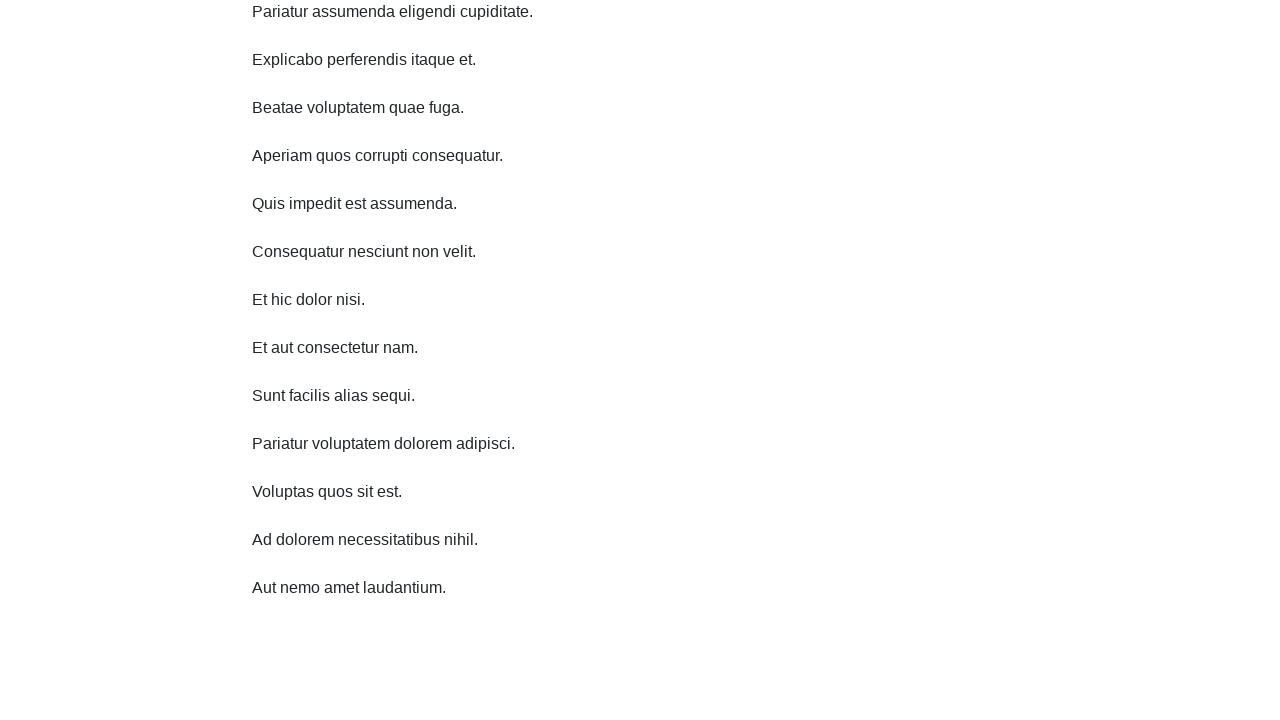

Scrolled down 750 pixels using JavaScript execution
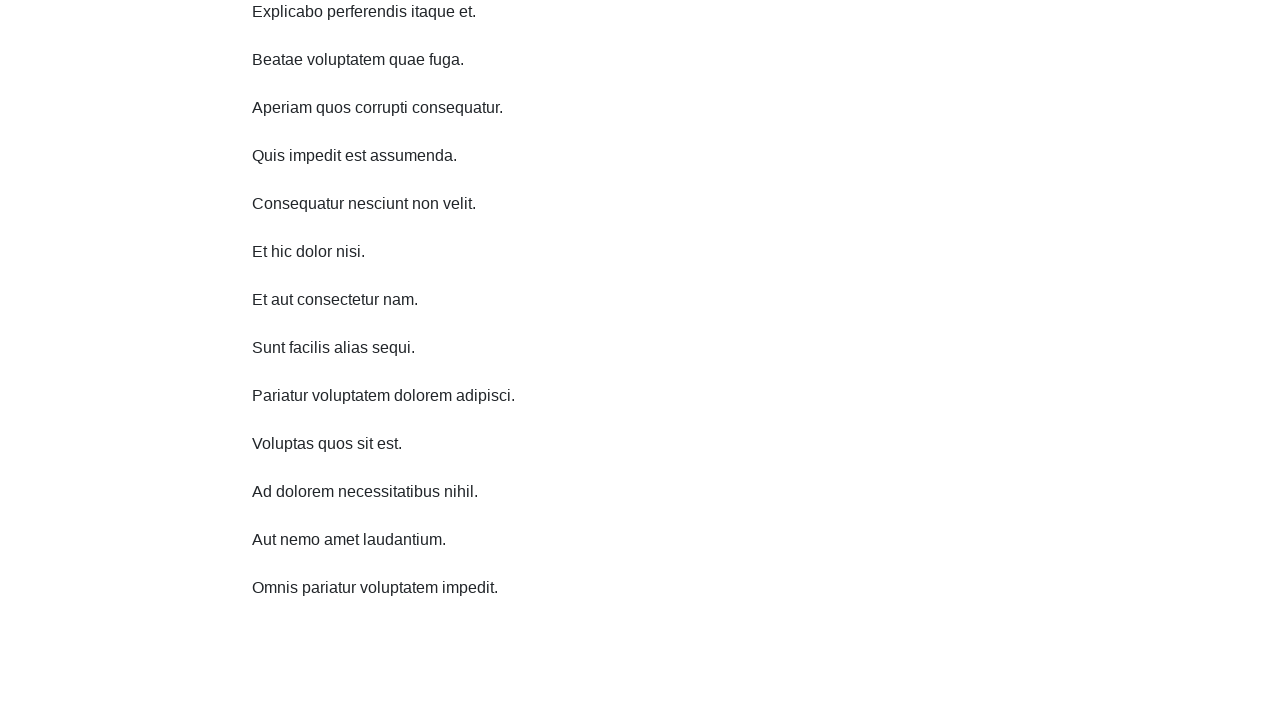

Waited 500ms for content to load after scroll
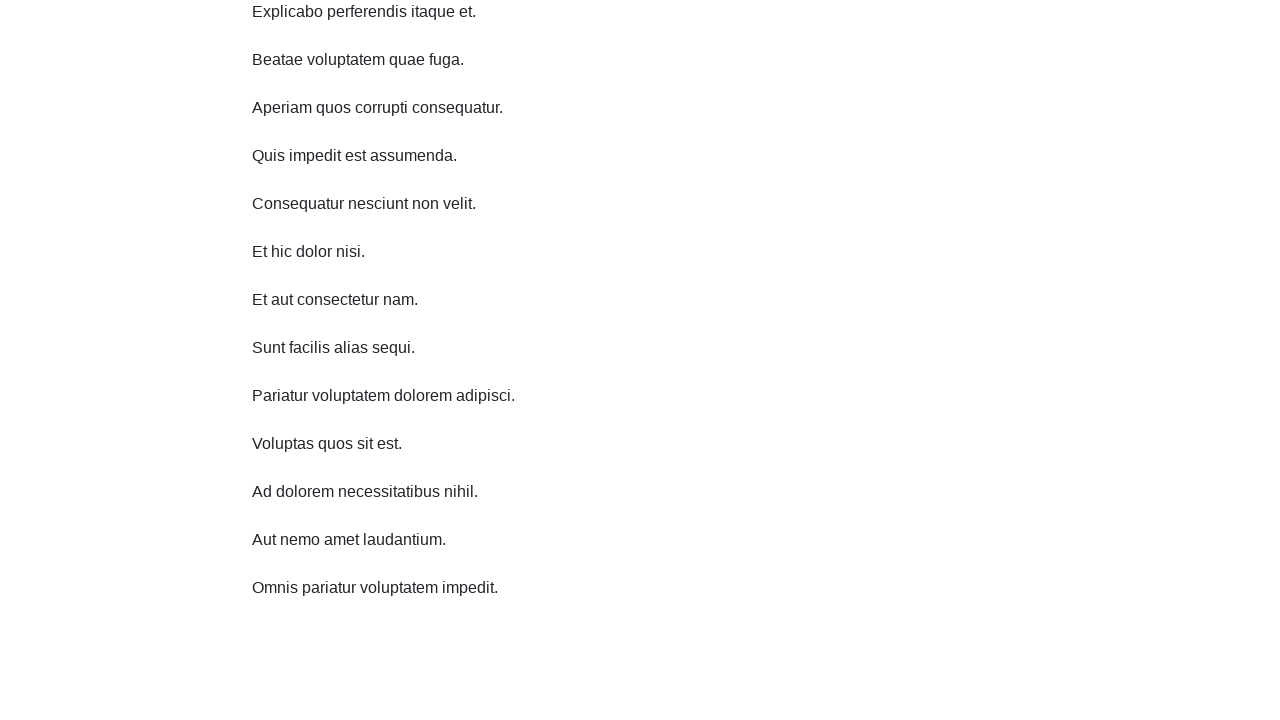

Scrolled down 750 pixels using JavaScript execution
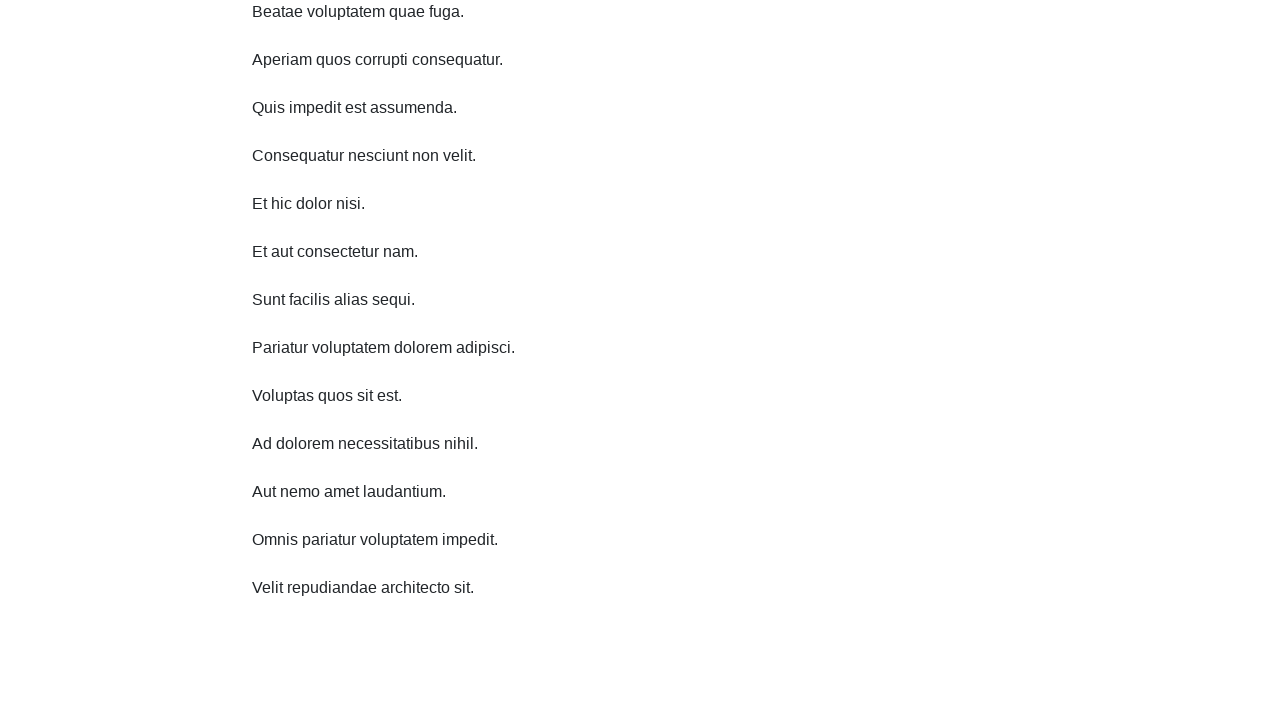

Waited 500ms for content to load after scroll
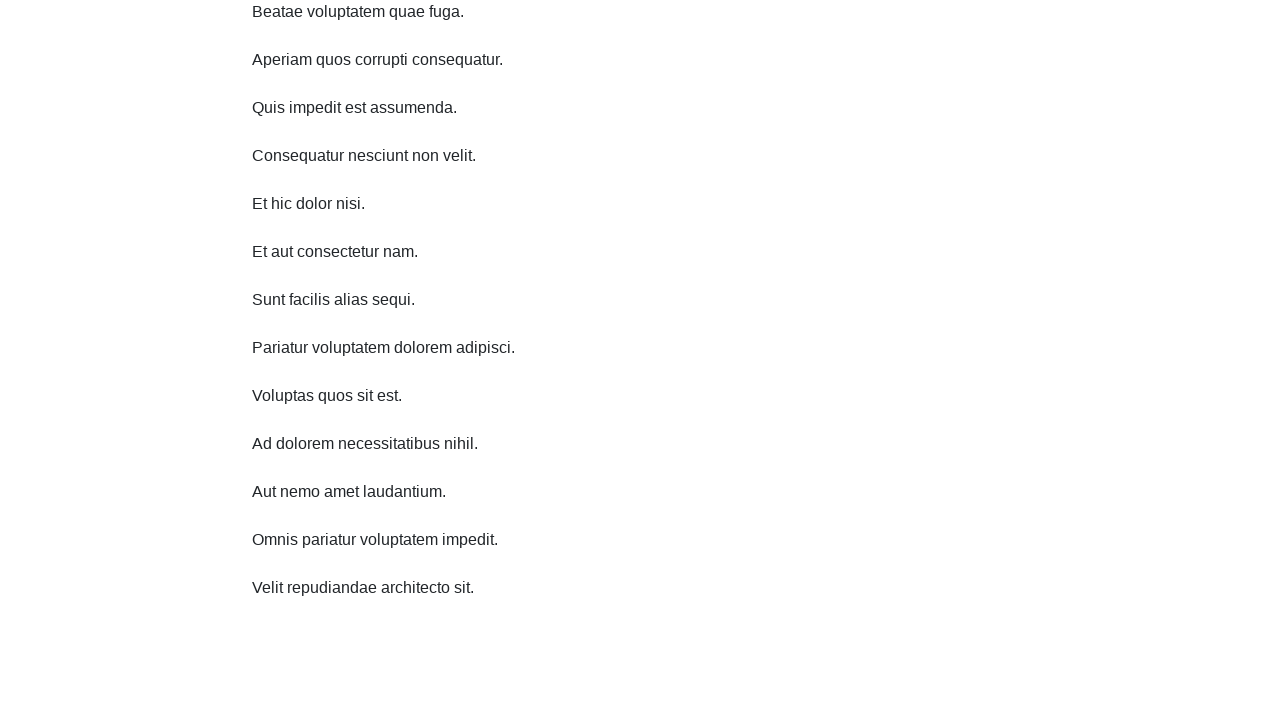

Scrolled up 750 pixels using JavaScript execution
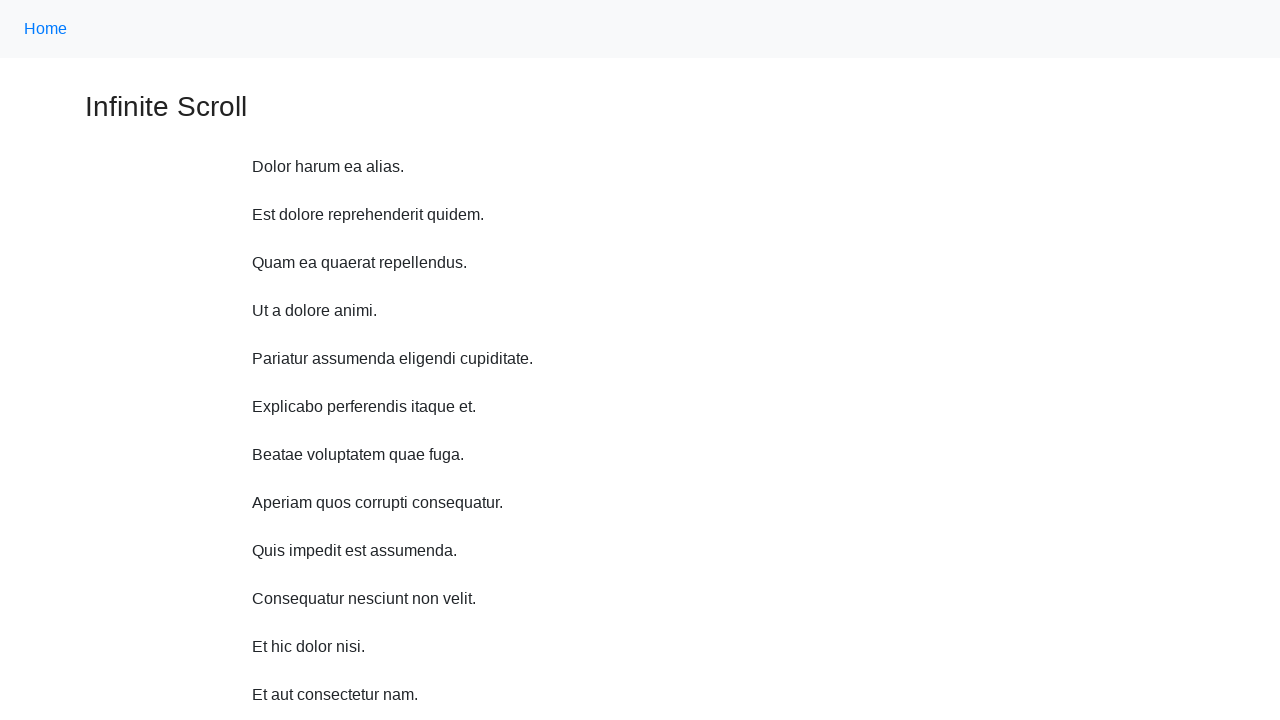

Waited 500ms between scroll actions
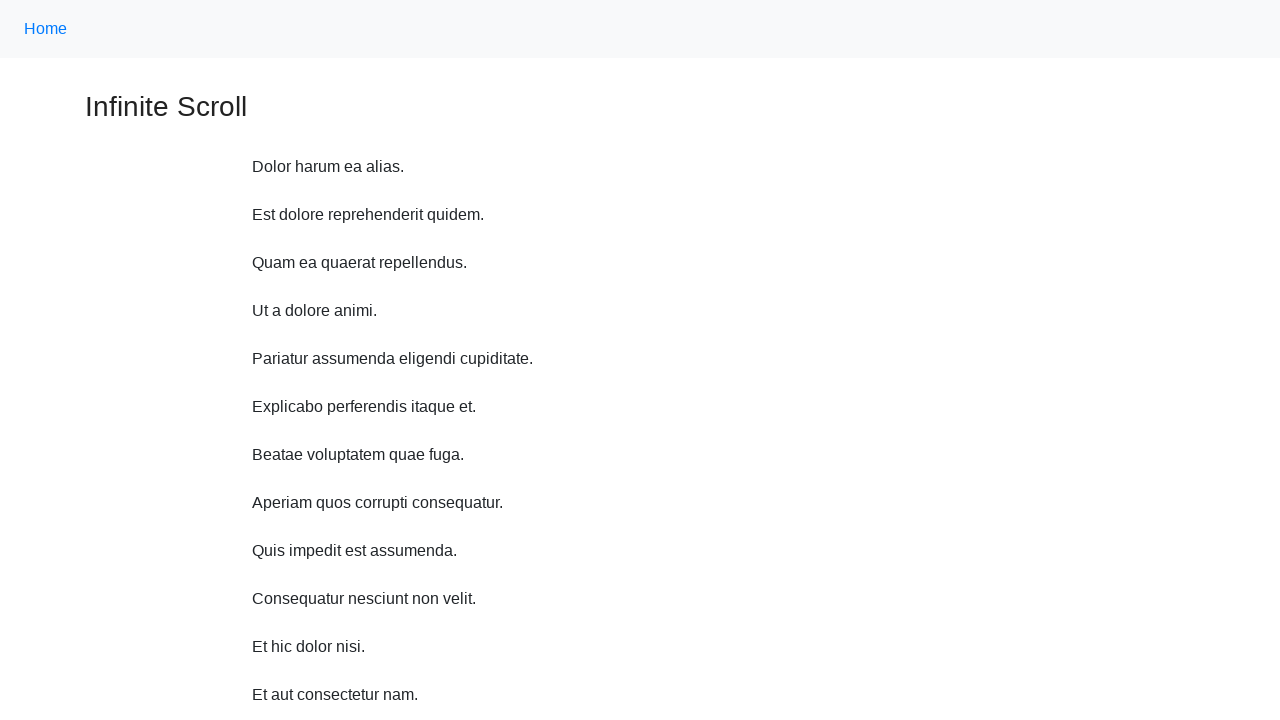

Scrolled up 750 pixels using JavaScript execution
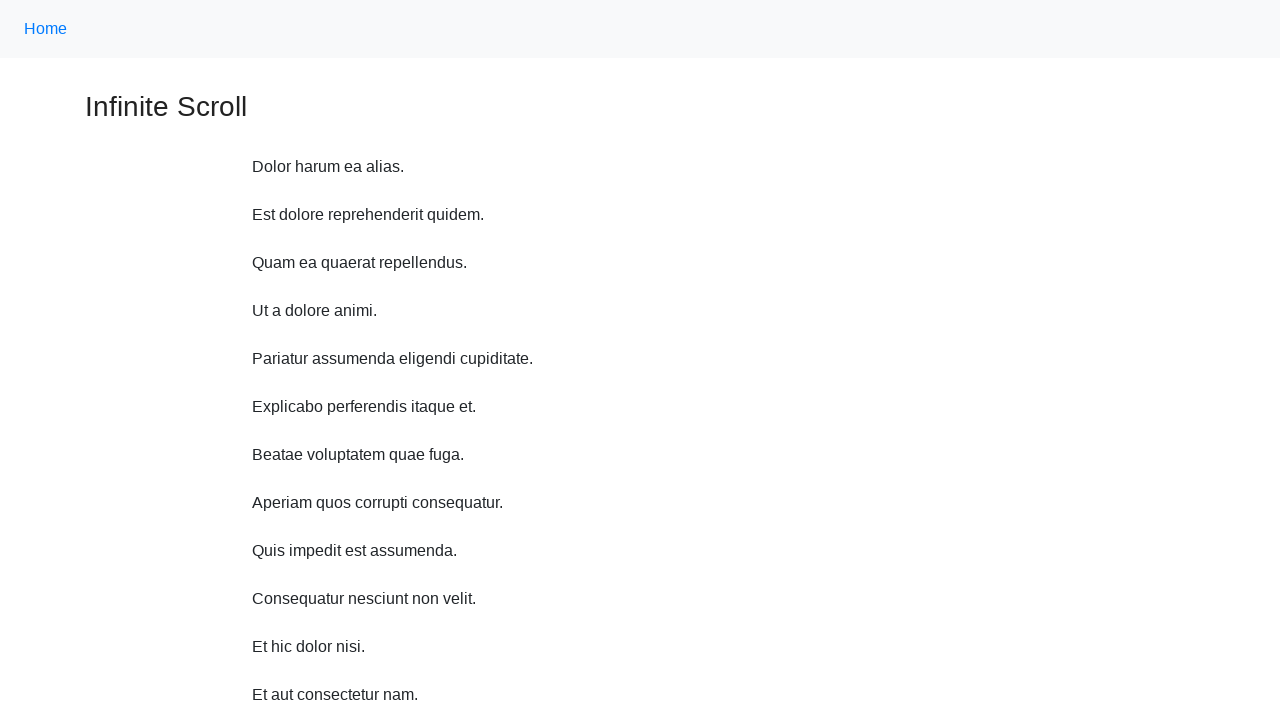

Waited 500ms between scroll actions
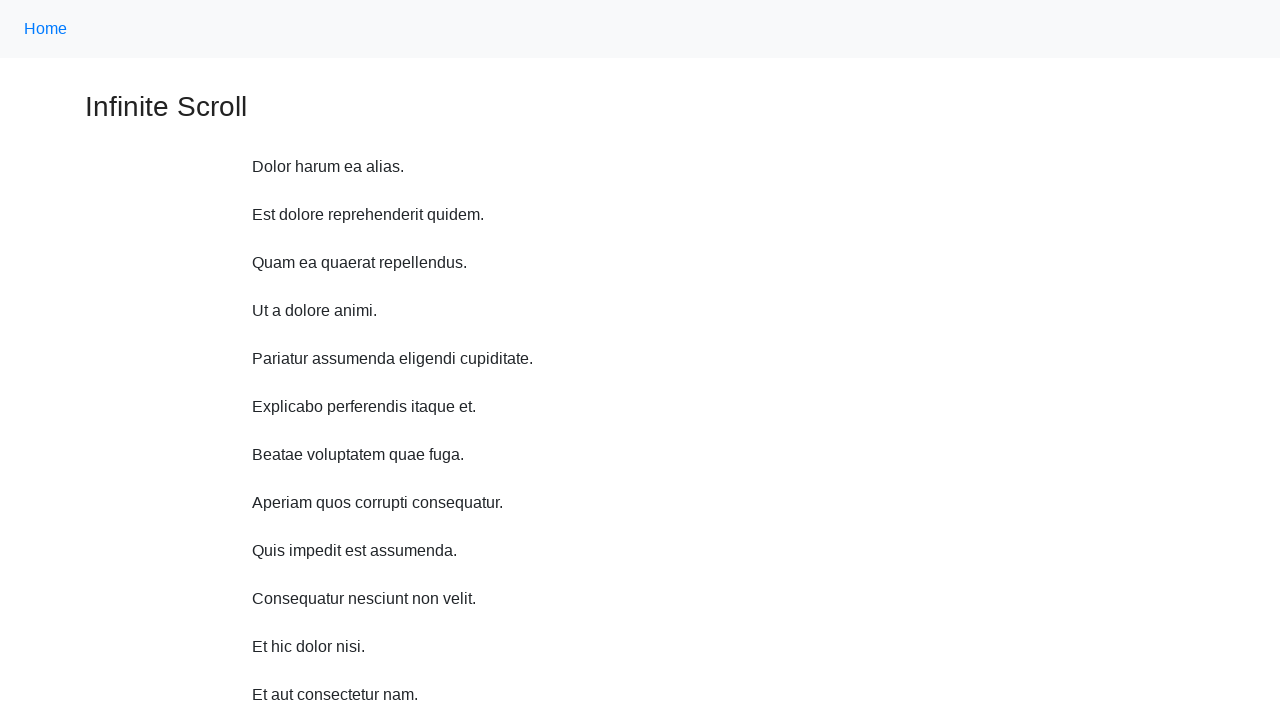

Scrolled up 750 pixels using JavaScript execution
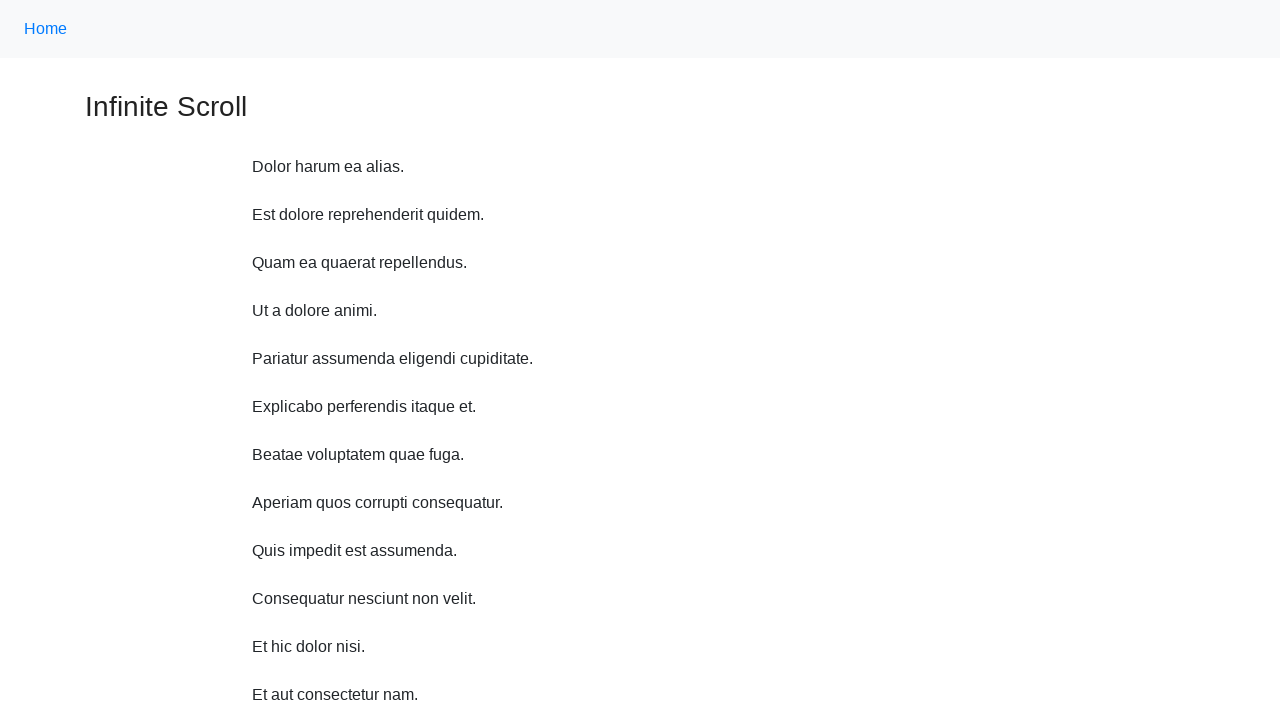

Waited 500ms between scroll actions
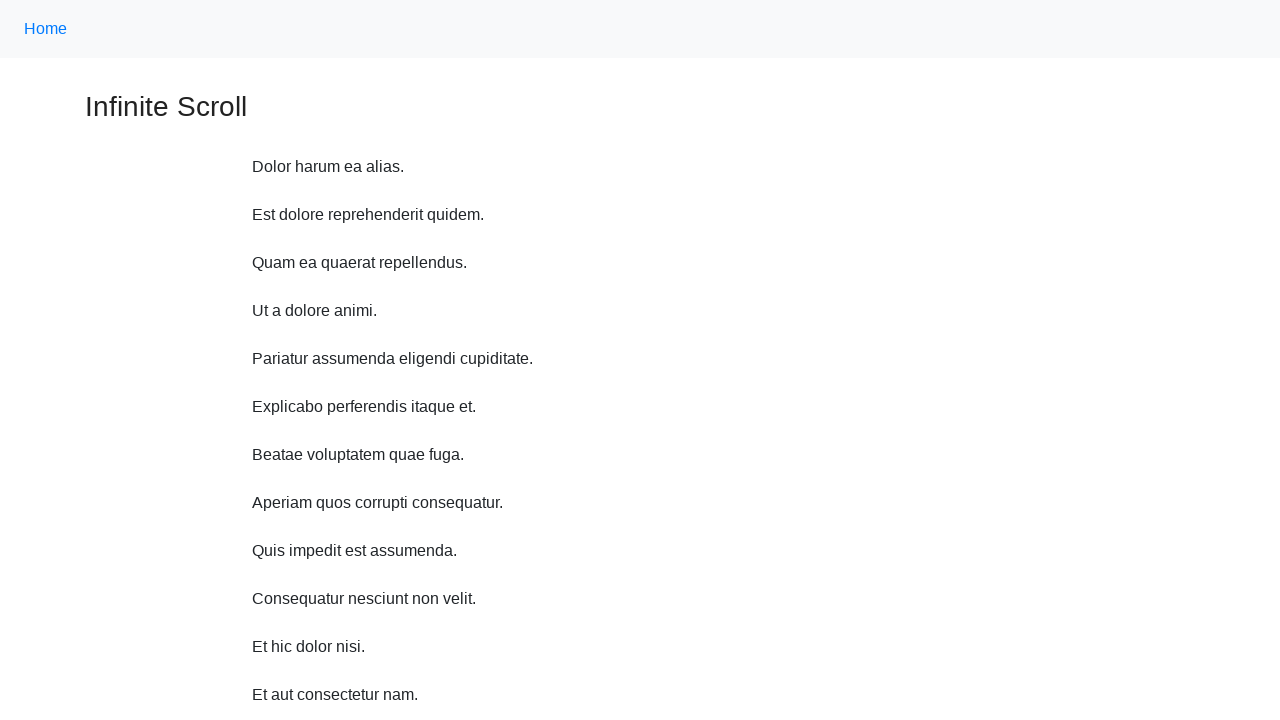

Scrolled up 750 pixels using JavaScript execution
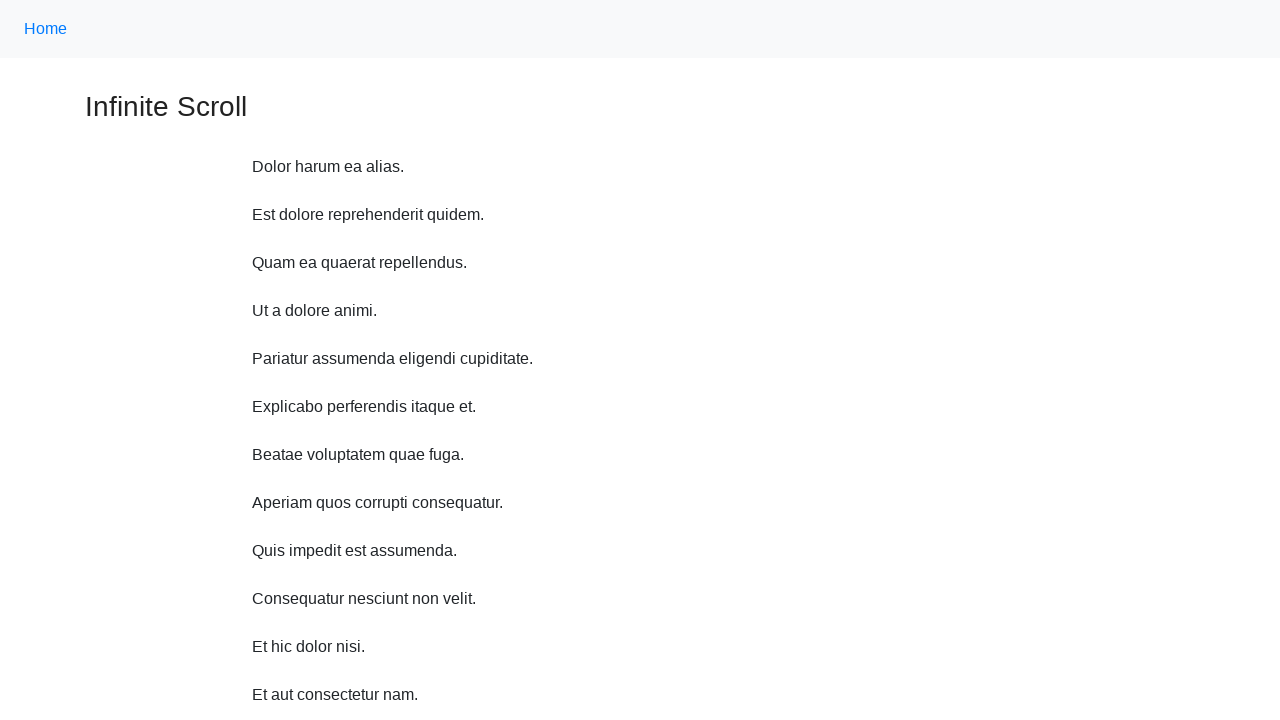

Waited 500ms between scroll actions
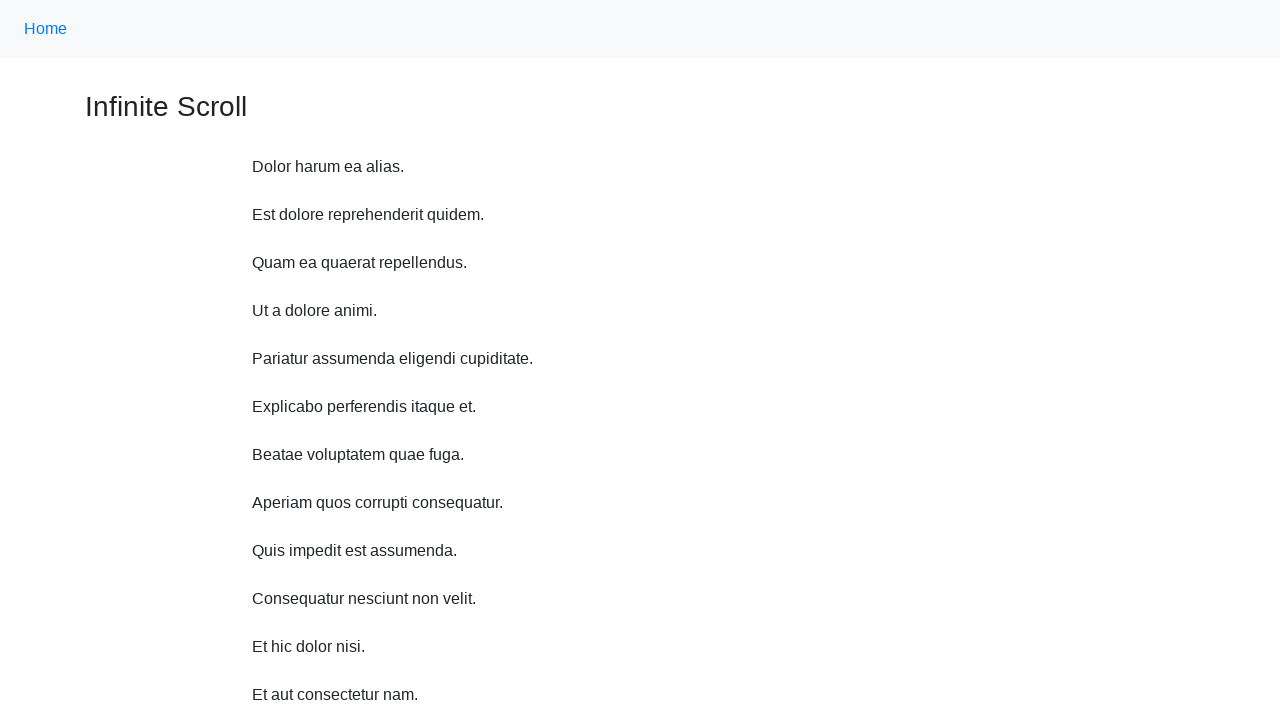

Scrolled up 750 pixels using JavaScript execution
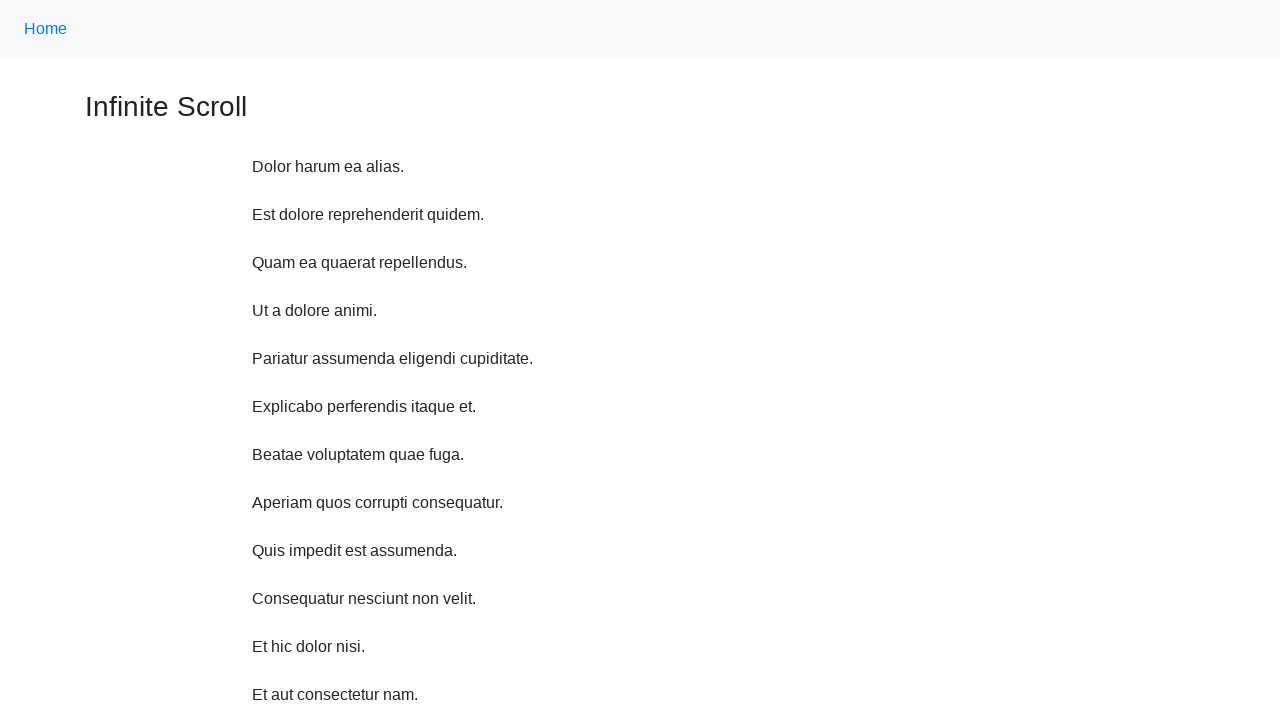

Waited 500ms between scroll actions
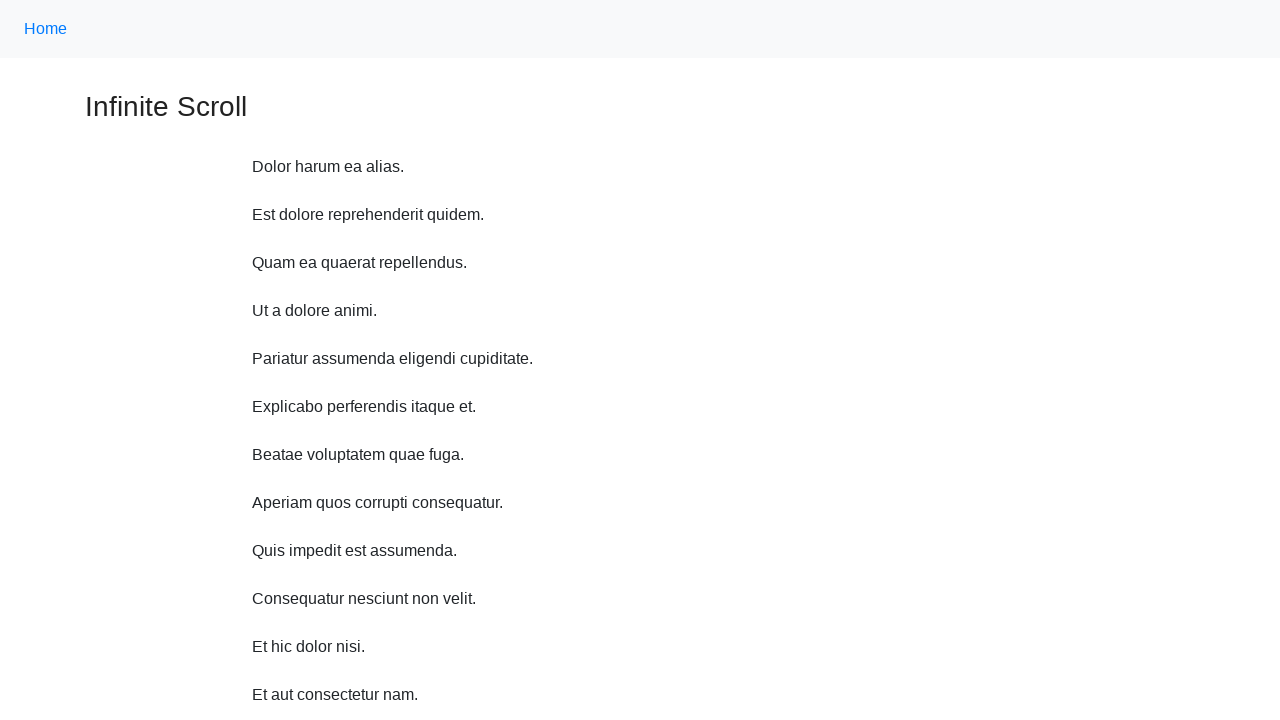

Scrolled up 750 pixels using JavaScript execution
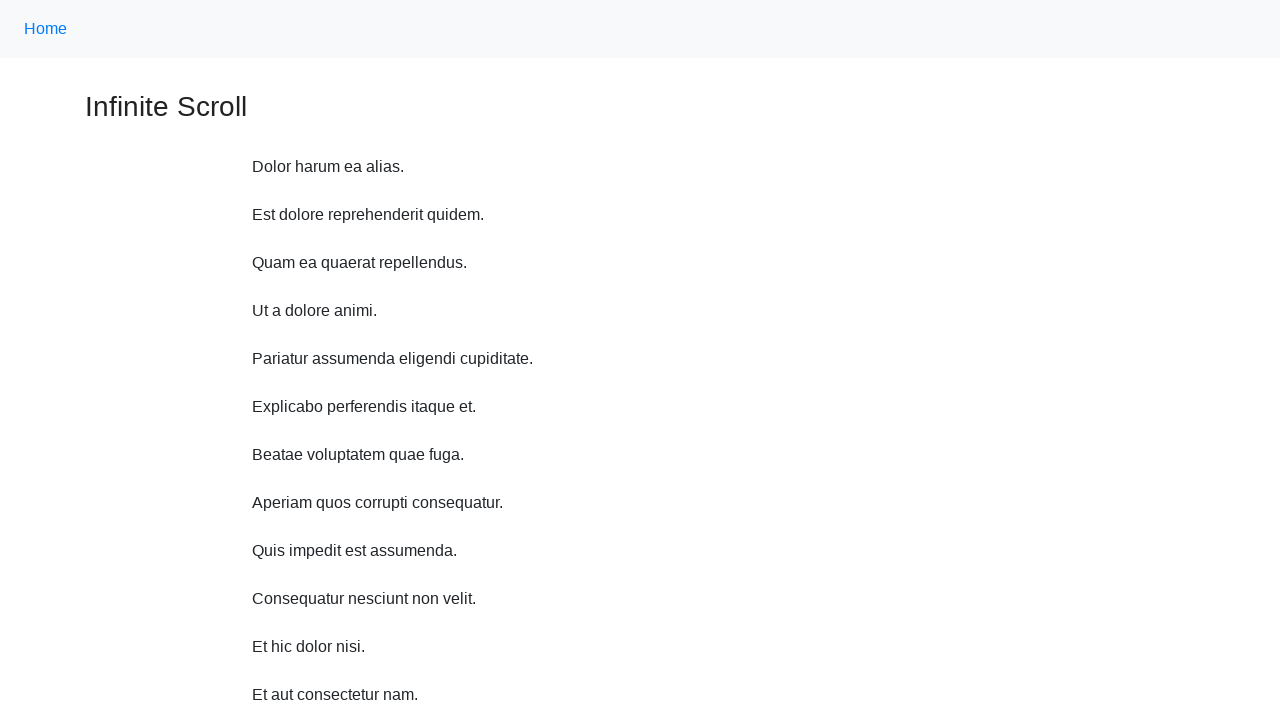

Waited 500ms between scroll actions
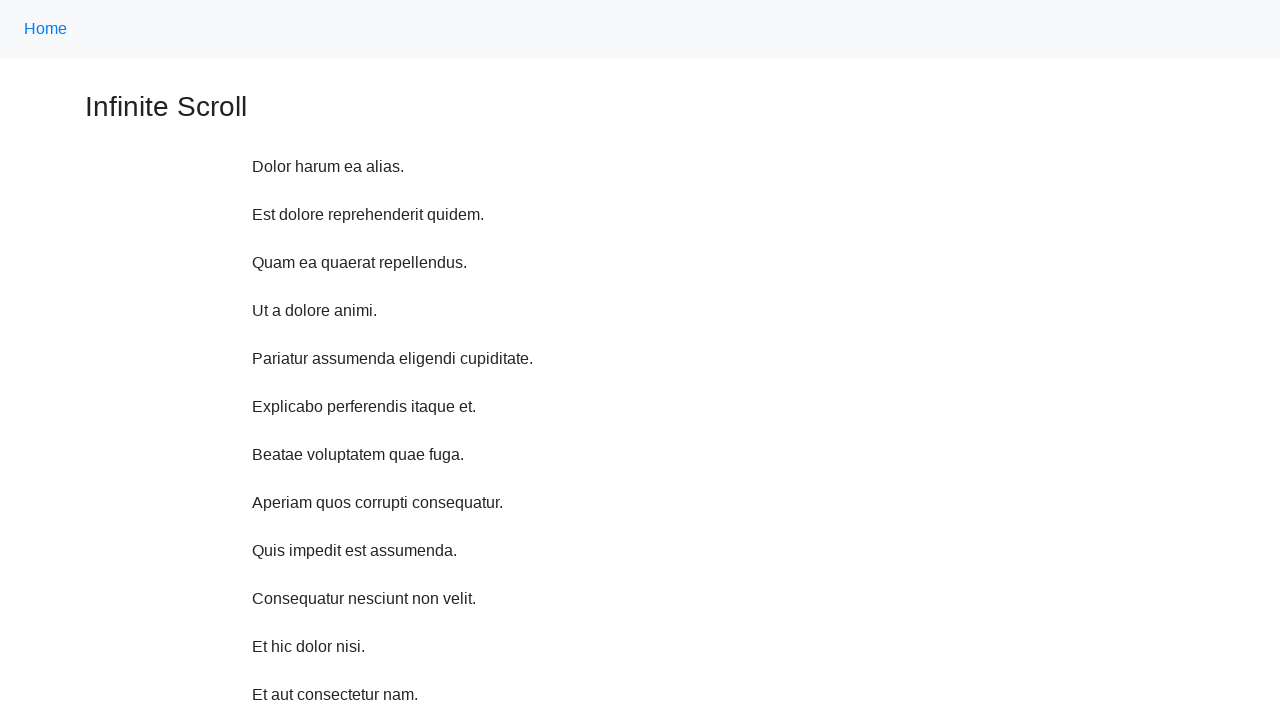

Scrolled up 750 pixels using JavaScript execution
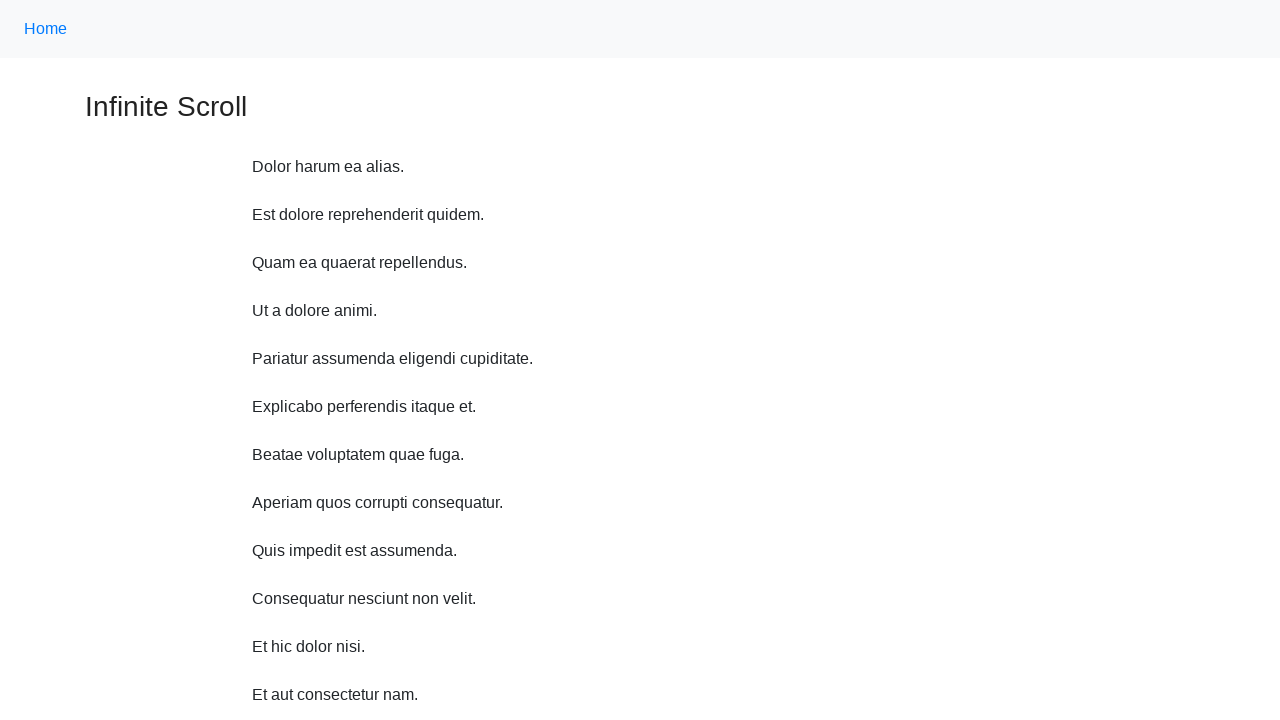

Waited 500ms between scroll actions
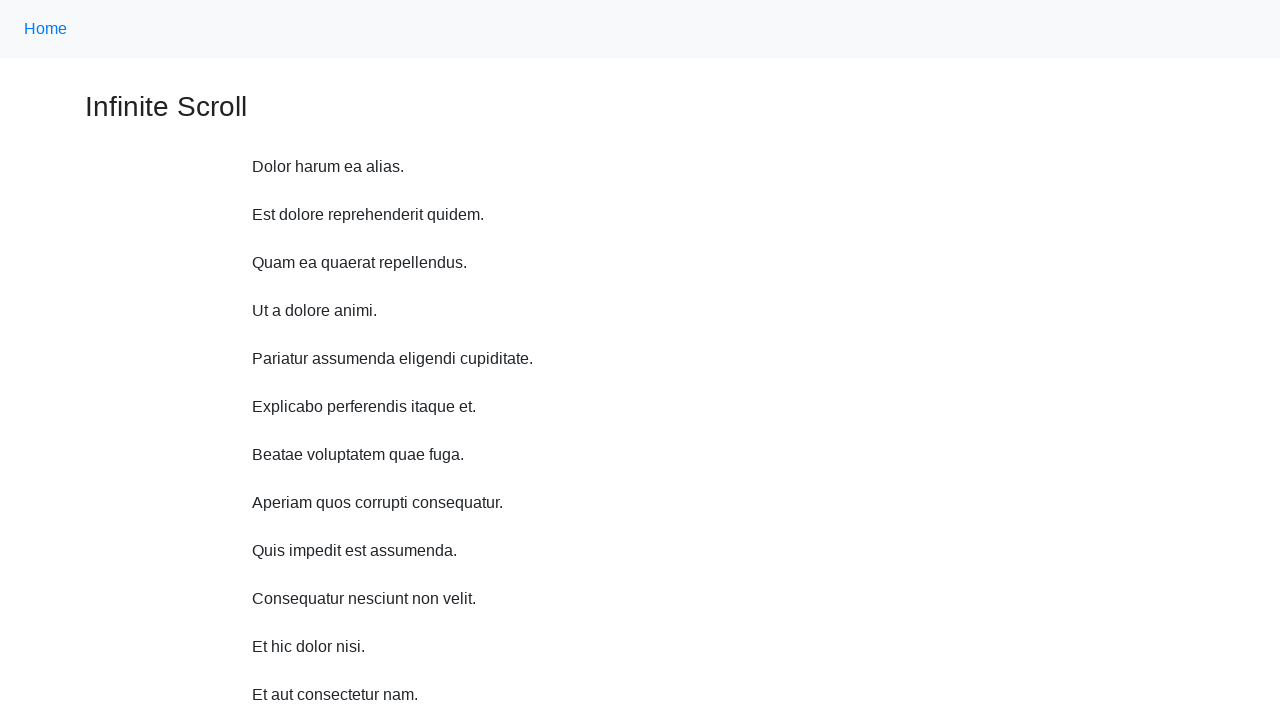

Scrolled up 750 pixels using JavaScript execution
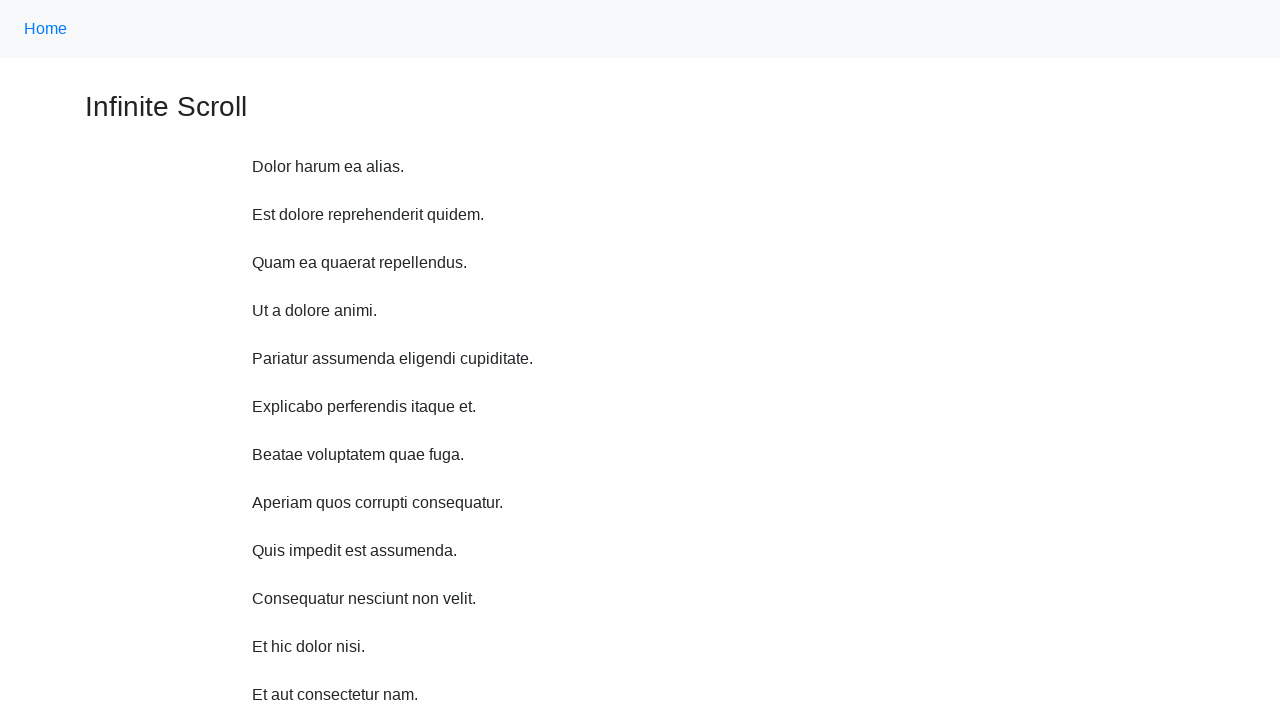

Waited 500ms between scroll actions
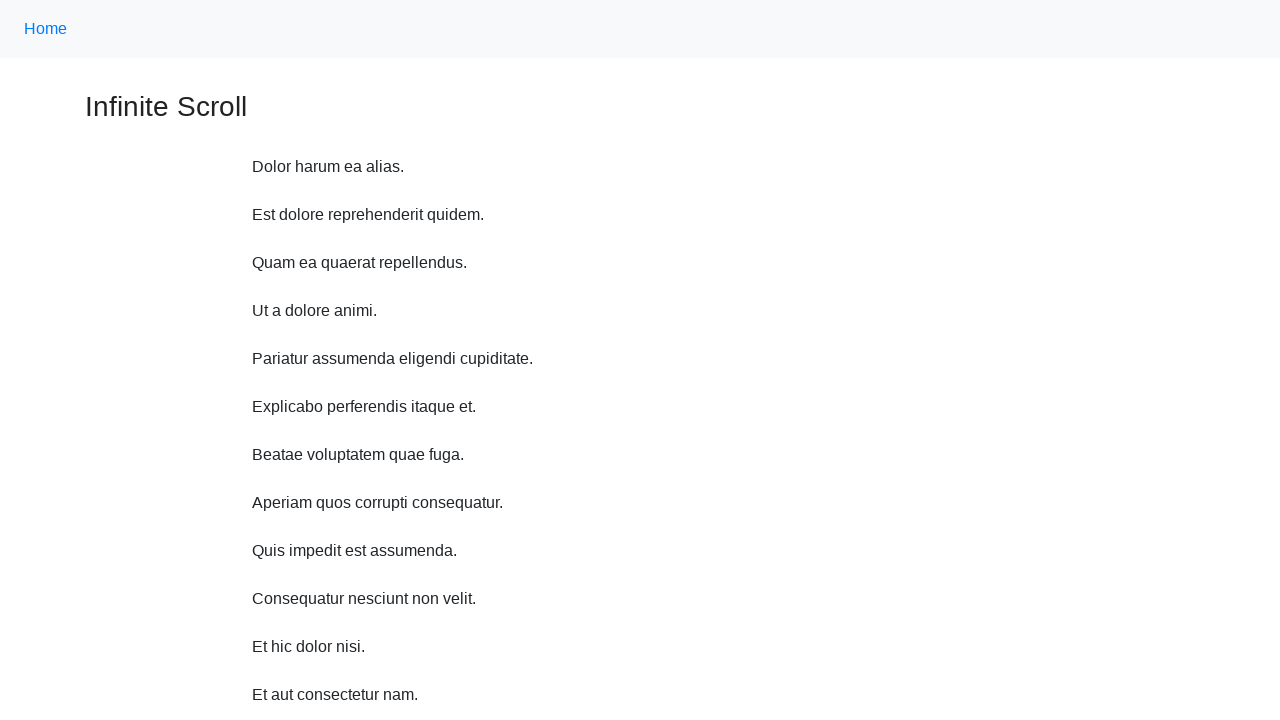

Scrolled up 750 pixels using JavaScript execution
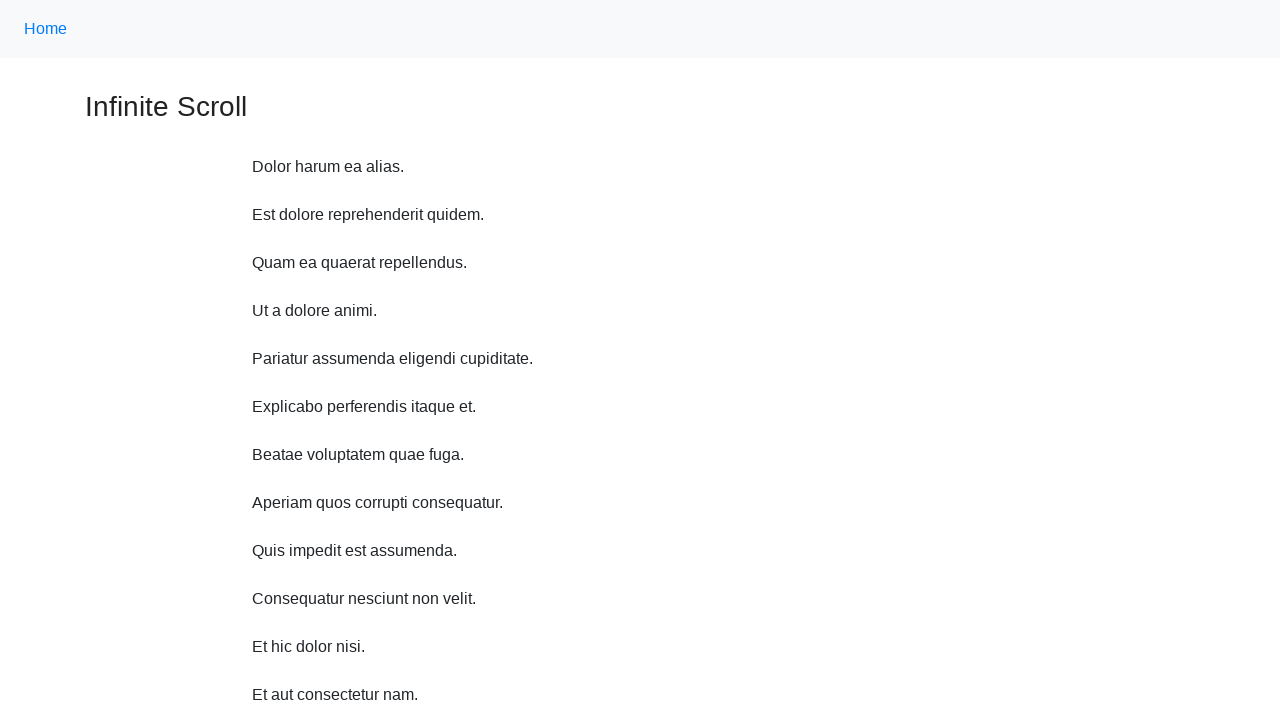

Waited 500ms between scroll actions
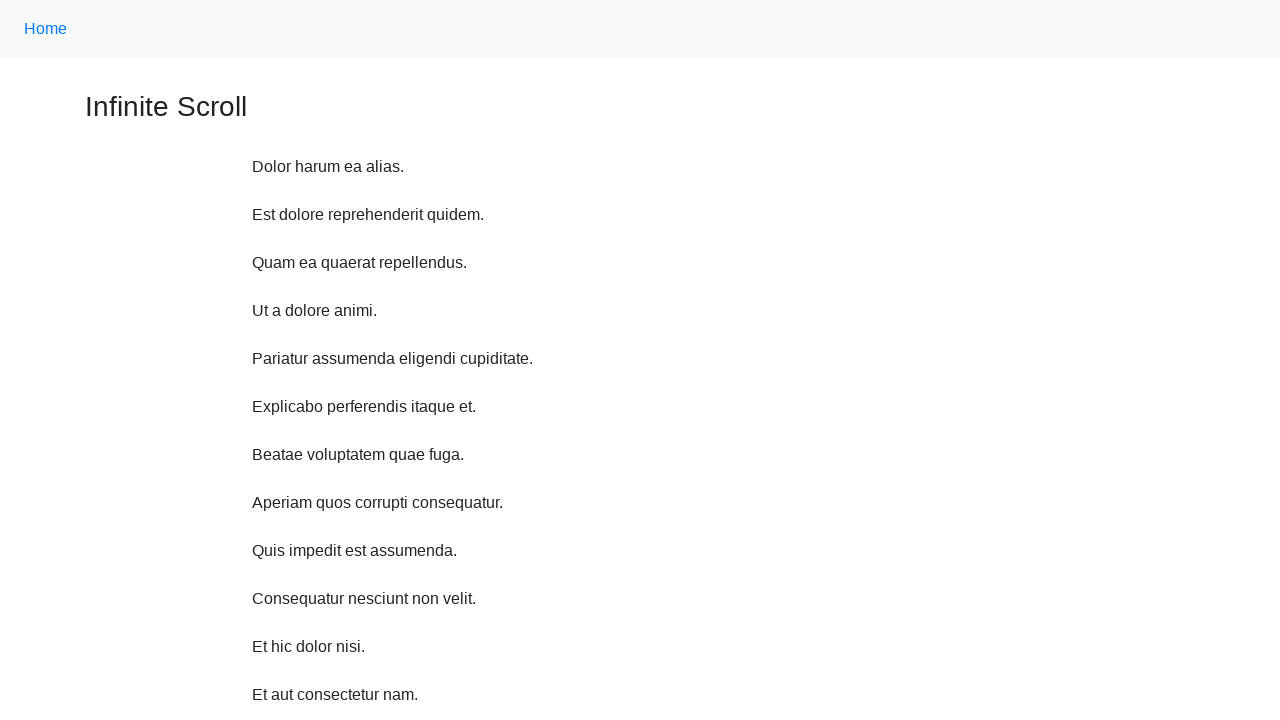

Scrolled up 750 pixels using JavaScript execution
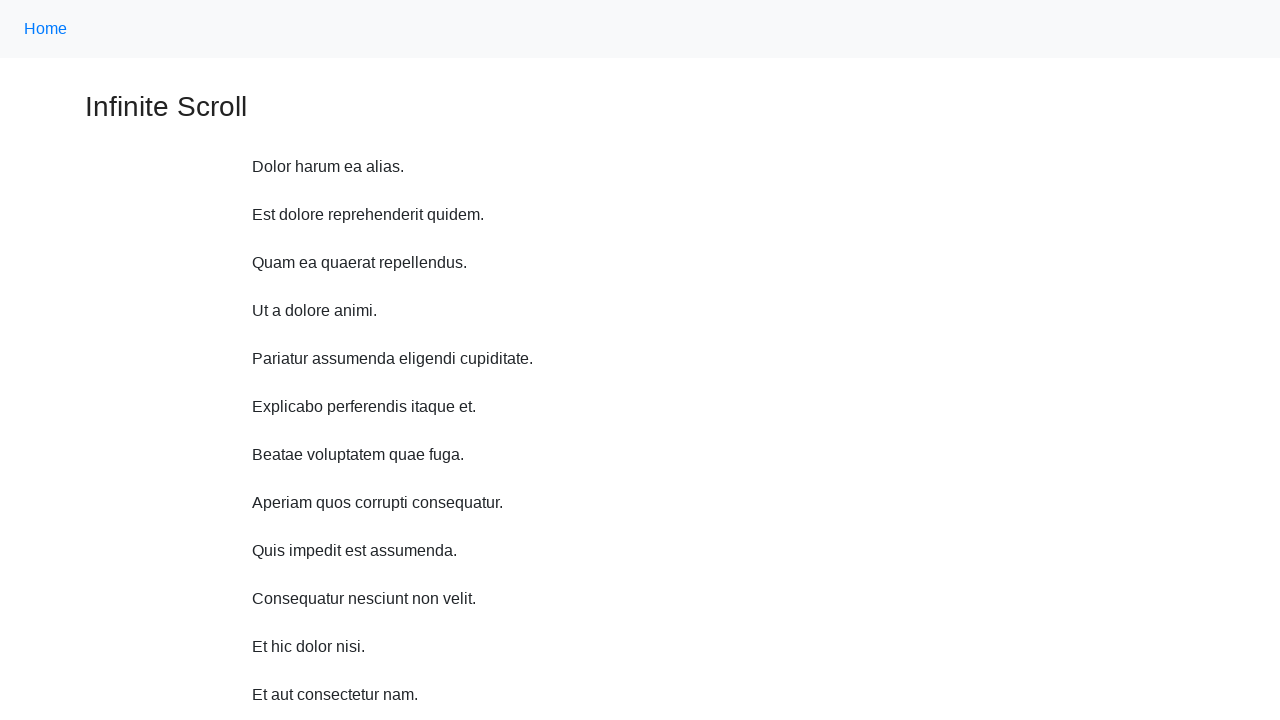

Waited 500ms between scroll actions
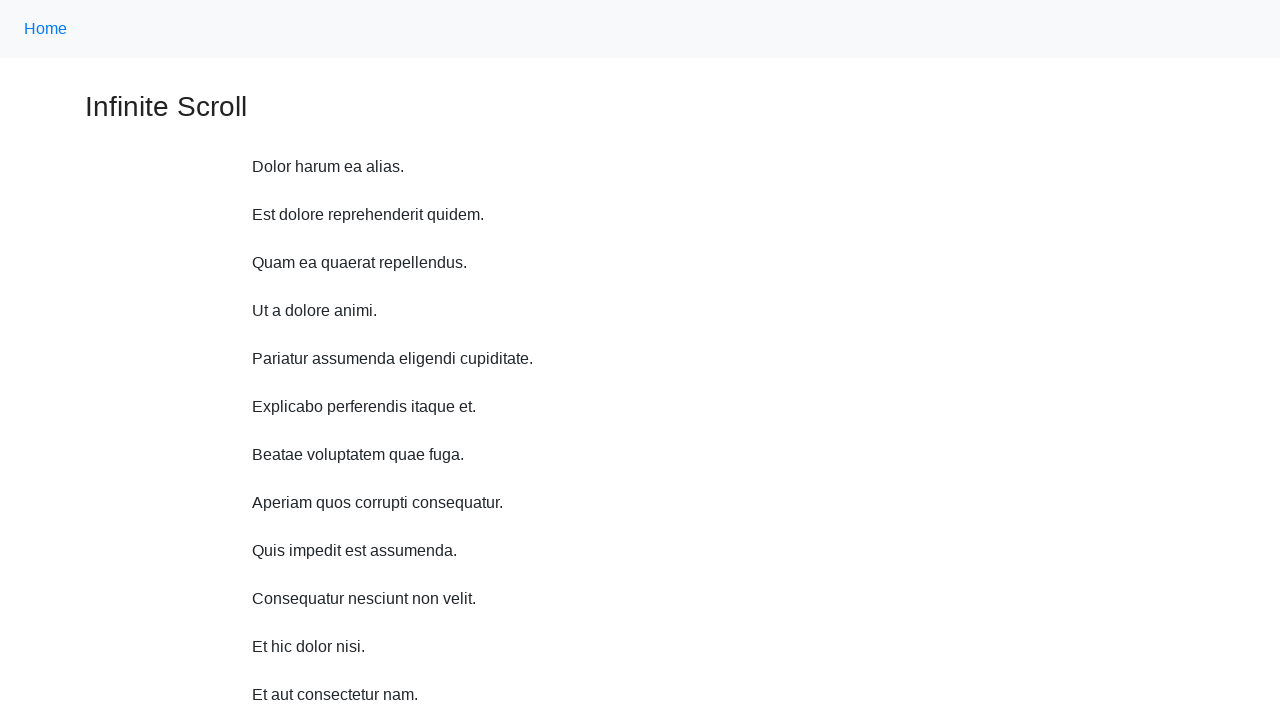

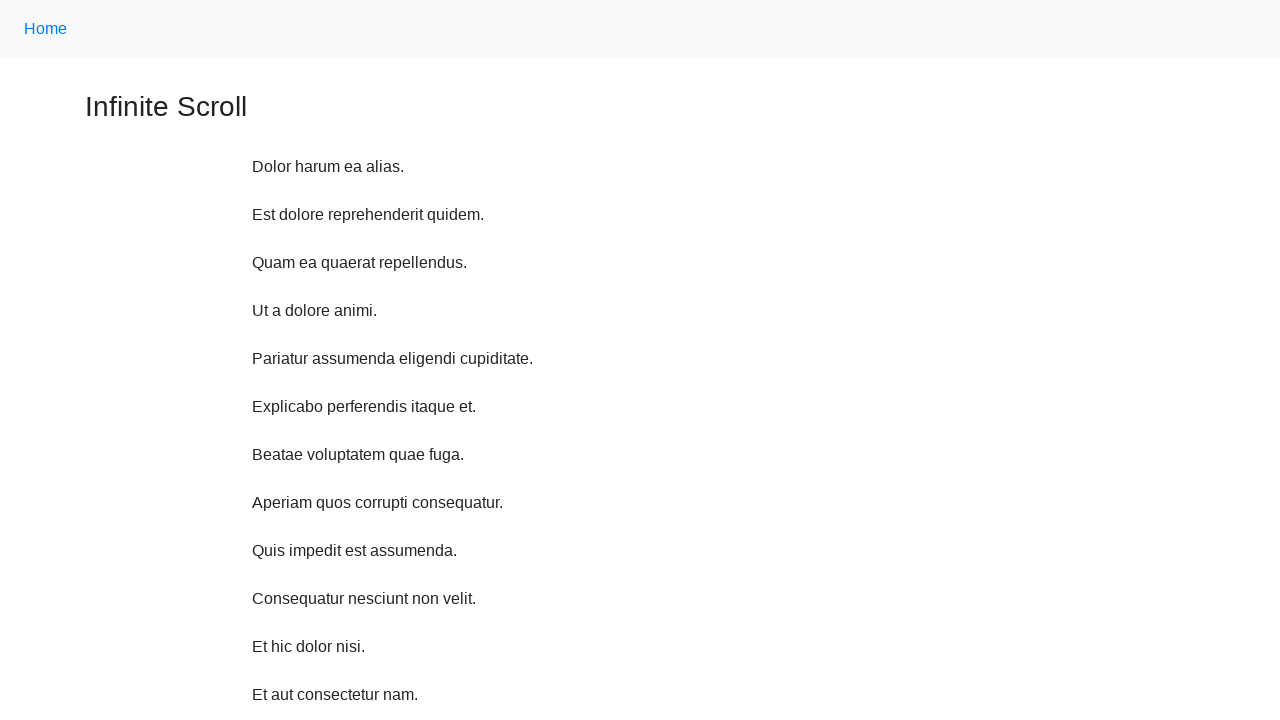